Tests user registration flow by signing up with a new account, filling in personal details, creating the account, verifying successful creation, and then deleting the account.

Starting URL: https://automationexercise.com/

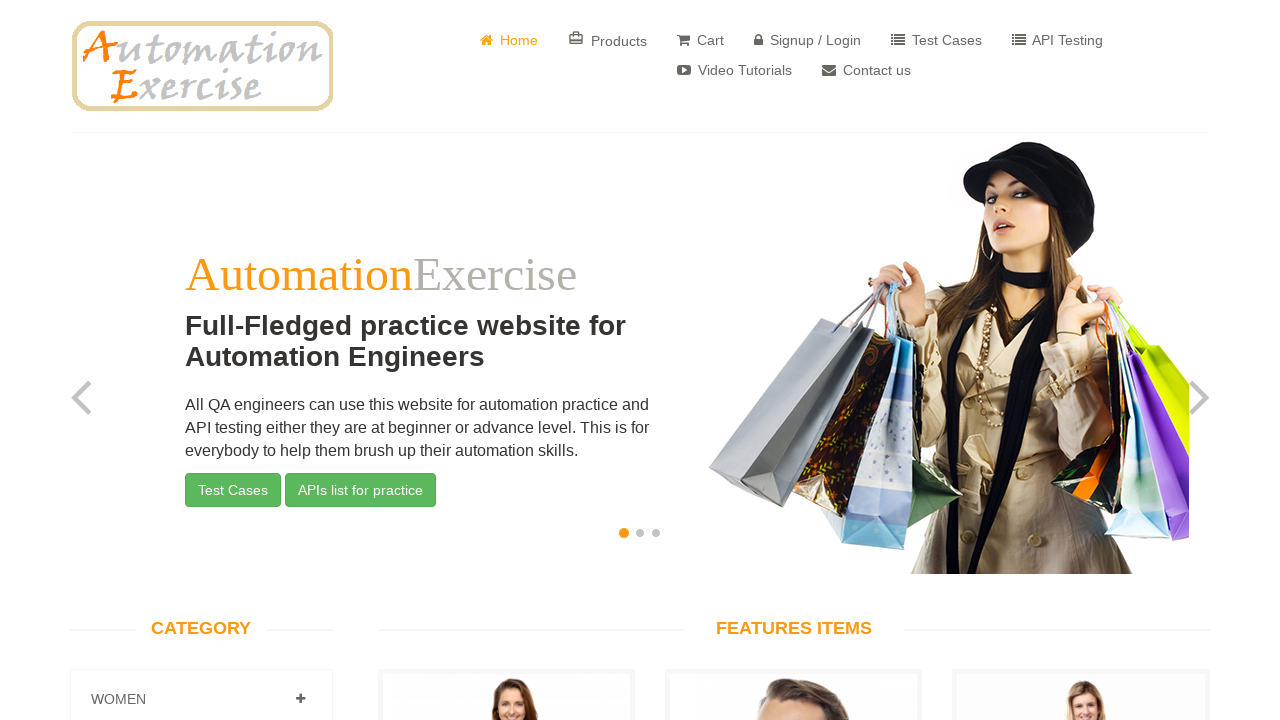

Home page link is visible
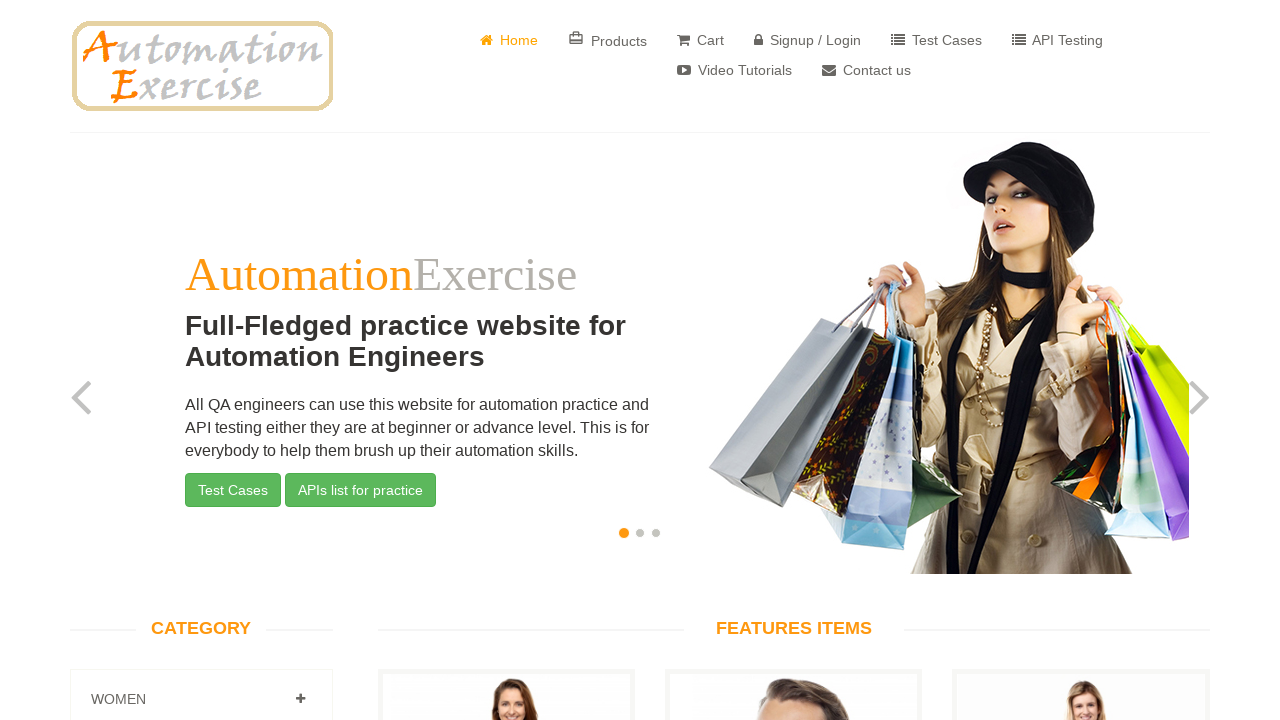

Clicked on Signup / Login link at (808, 40) on internal:role=link[name=" Signup / Login"i]
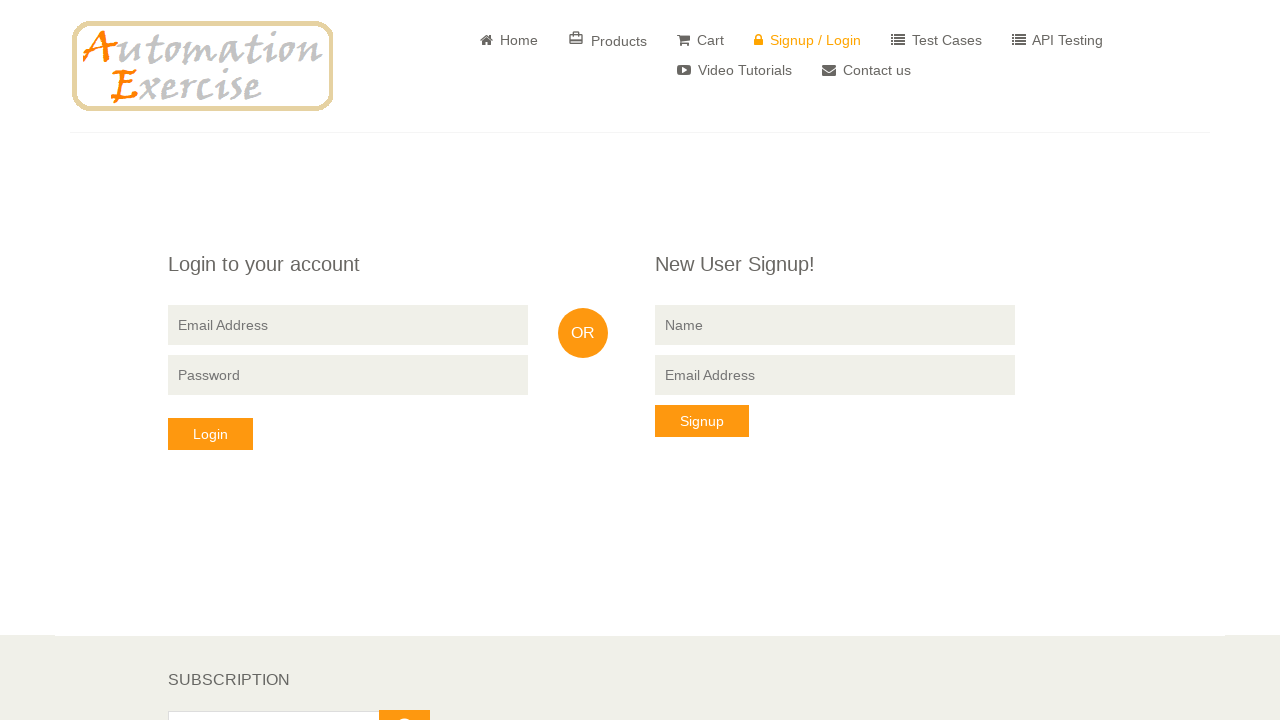

New User Signup heading is visible
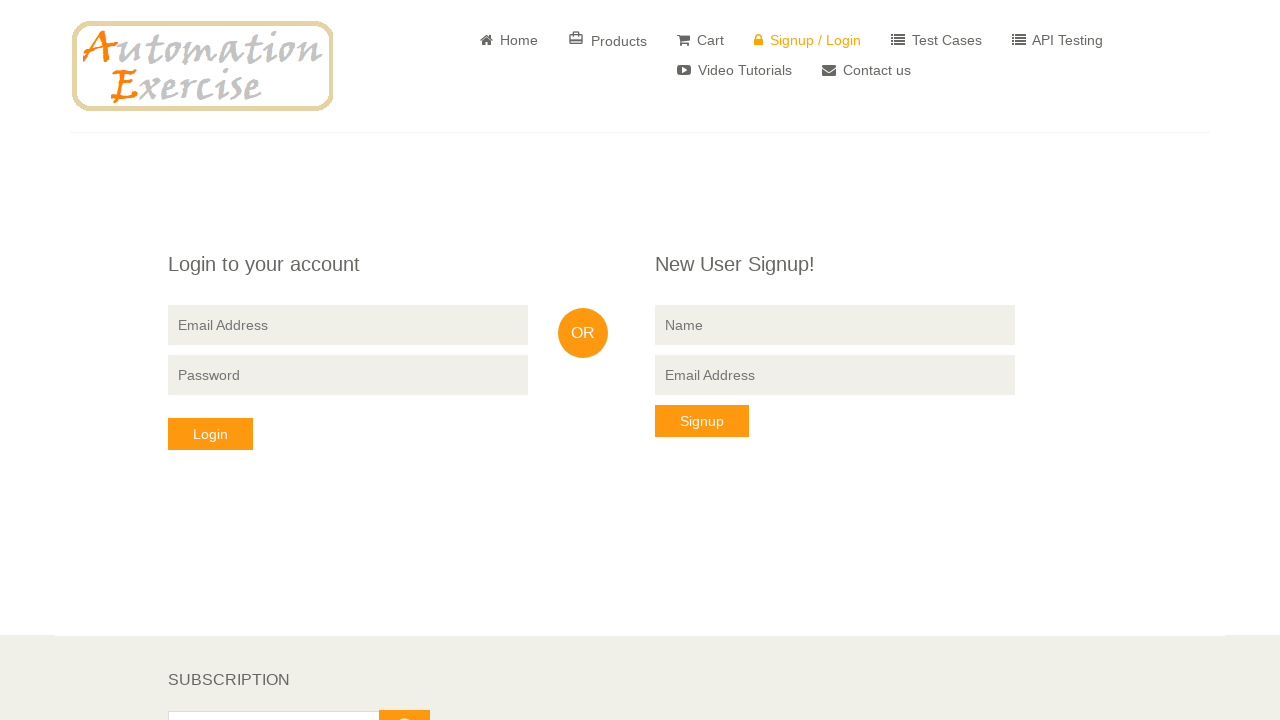

Clicked on Name field in signup form at (835, 325) on internal:attr=[placeholder="Name"i]
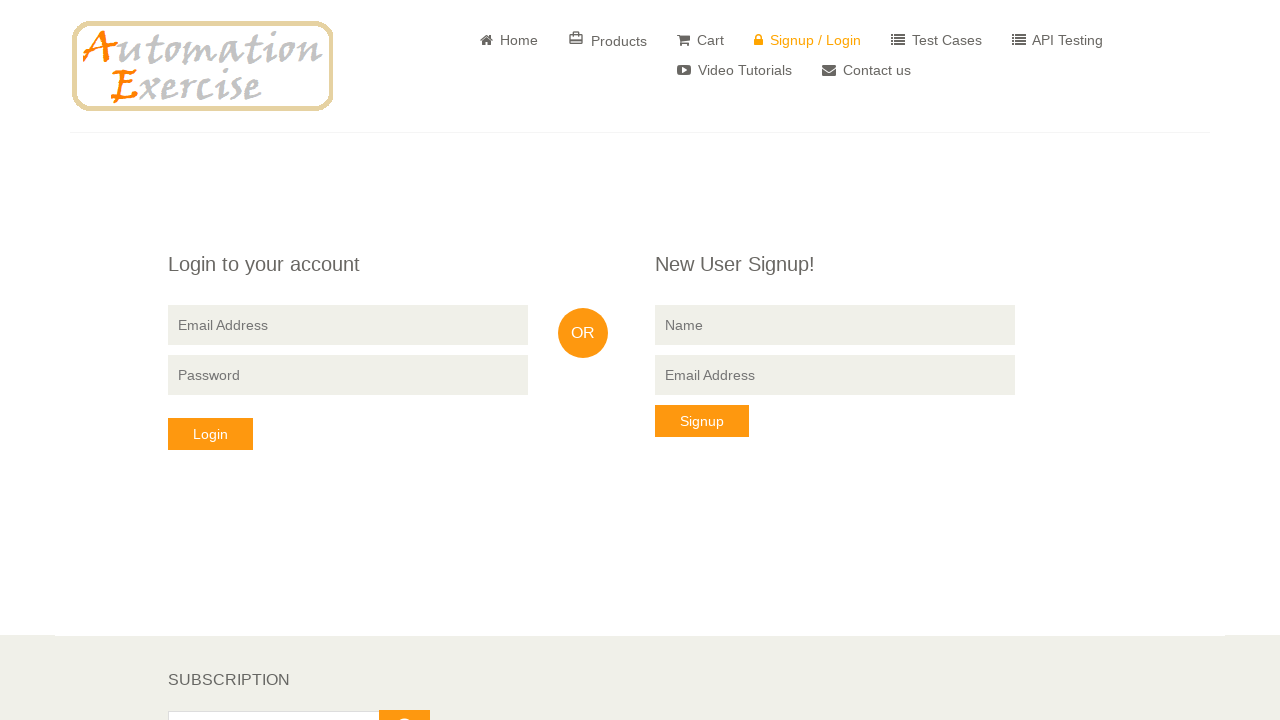

Filled Name field with 'Marcus Johnson' on internal:attr=[placeholder="Name"i]
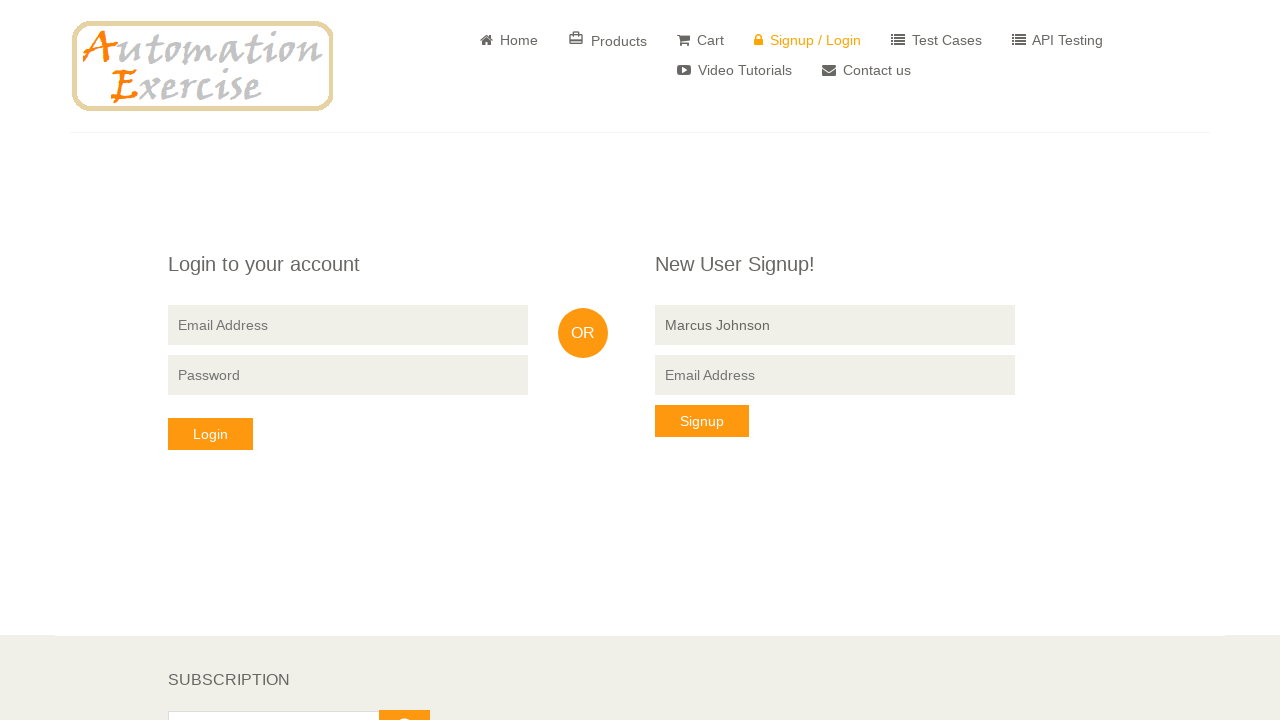

Clicked on Email Address field in signup form at (835, 375) on form >> internal:has-text="Signup"i >> internal:attr=[placeholder="Email Address
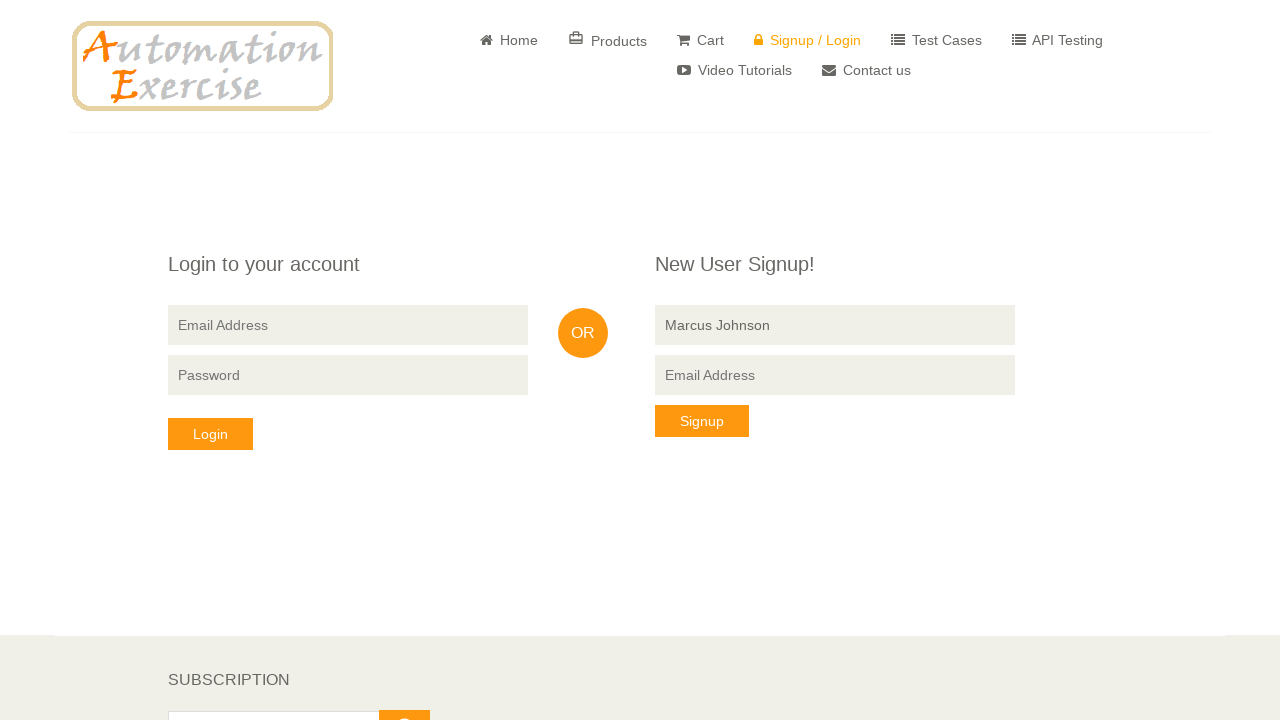

Filled Email Address field with 'marcus.johnson.test847@gmail.com' on form >> internal:has-text="Signup"i >> internal:attr=[placeholder="Email Address
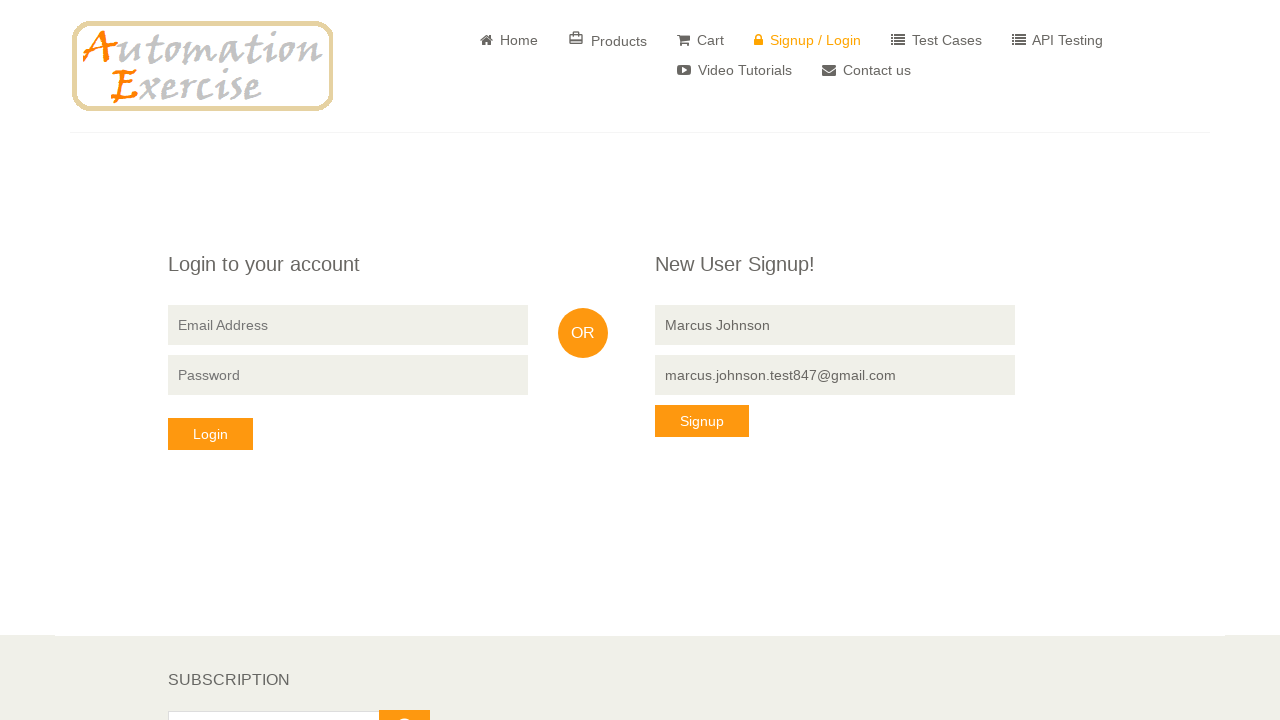

Clicked Signup button at (702, 421) on internal:role=button[name="Signup"i]
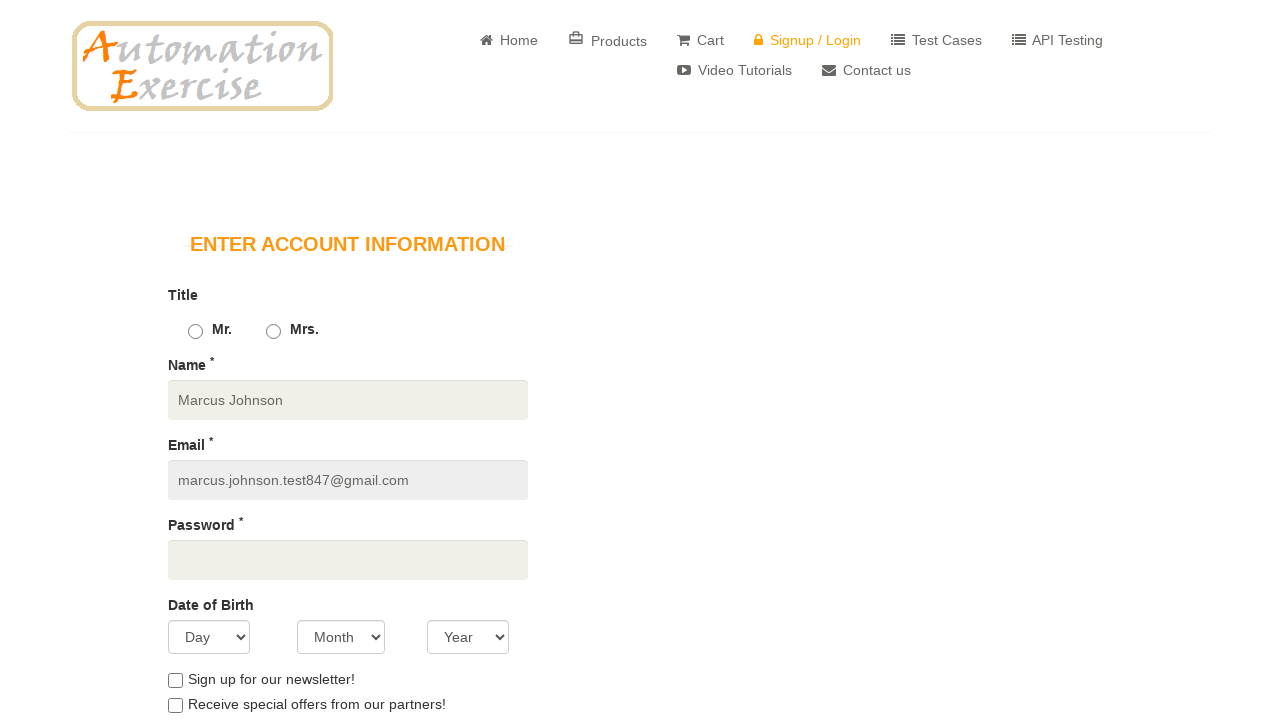

Account information page loaded
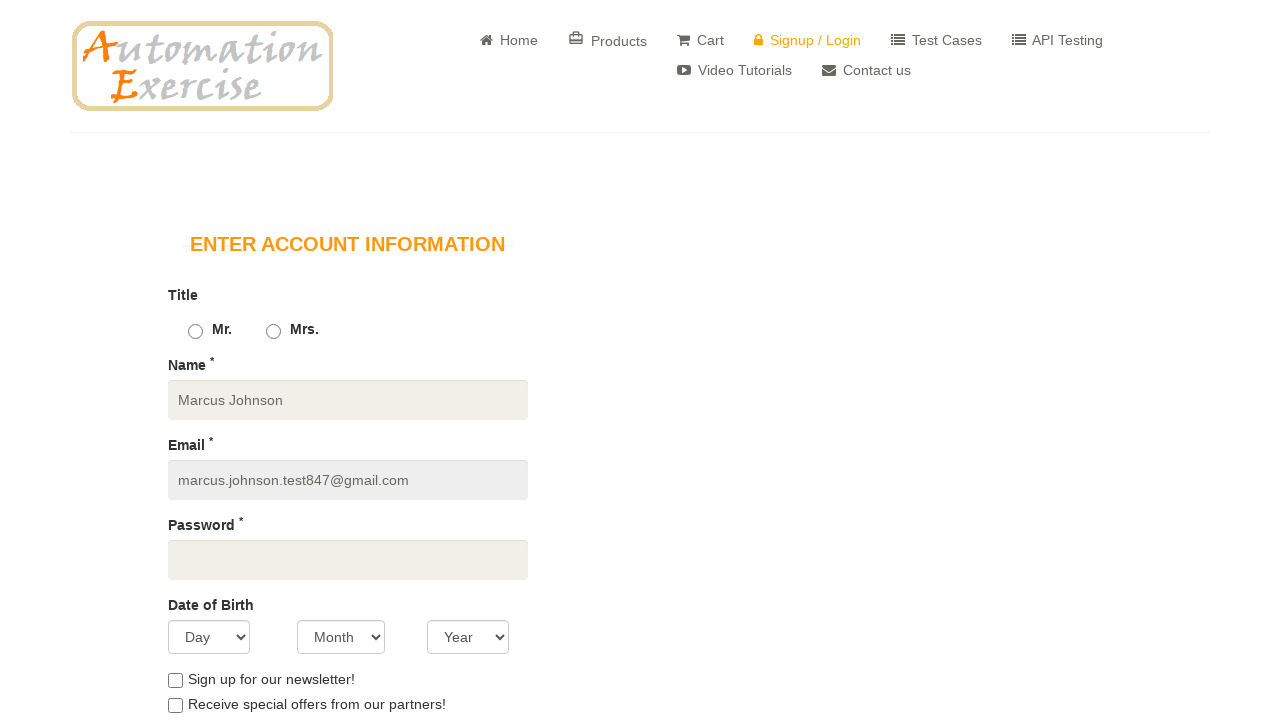

Selected 'Mr.' title at (195, 332) on internal:label="Mr."i
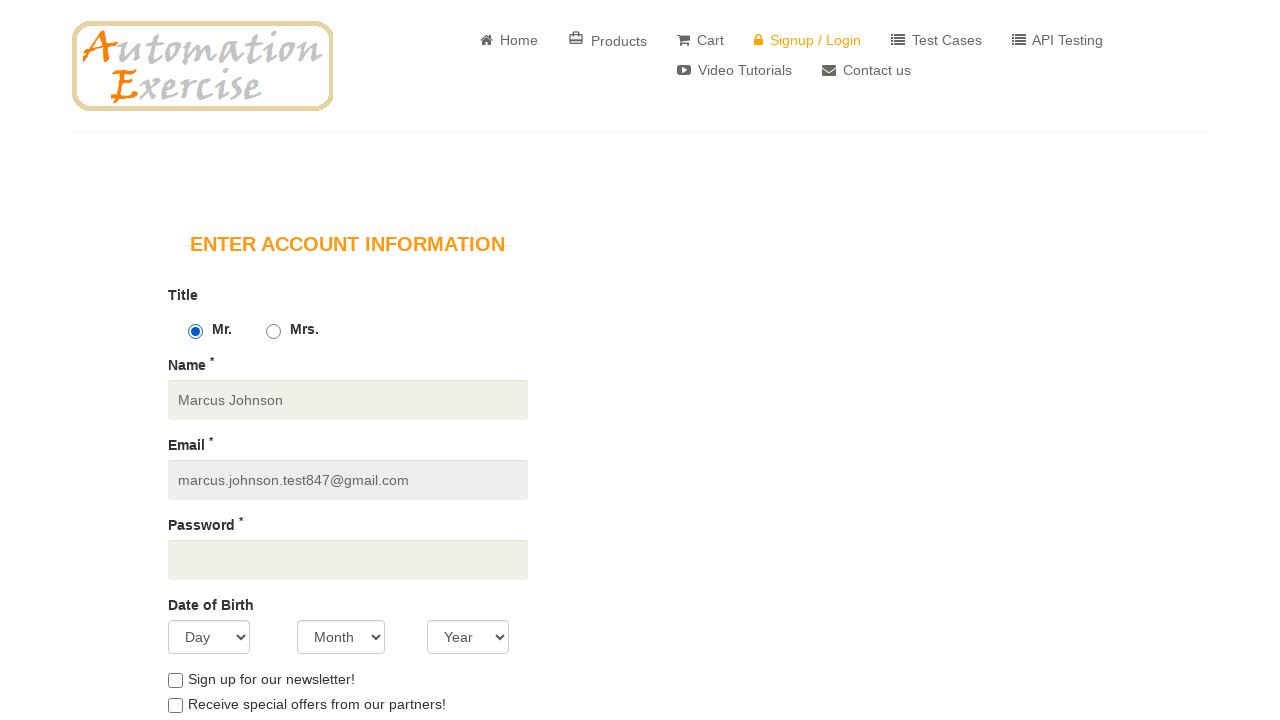

Clicked on Password field at (348, 560) on internal:label="Password *"i
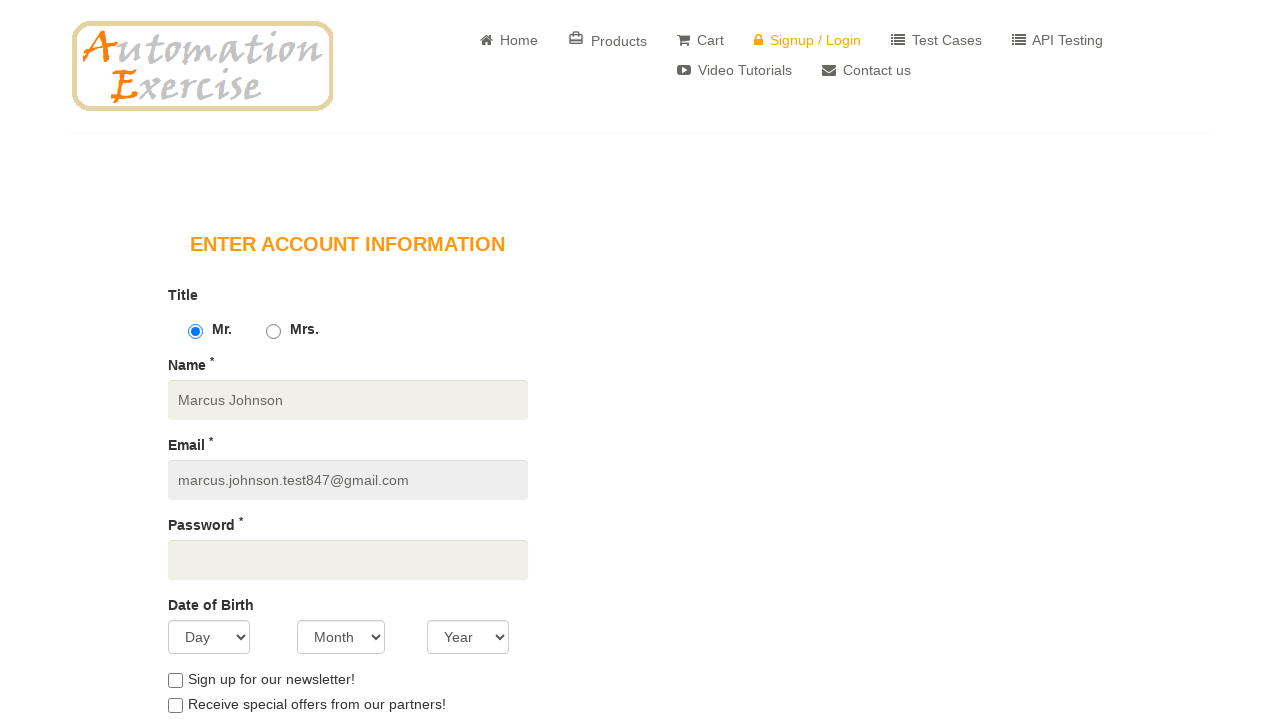

Filled Password field with 'SecurePass@456' on internal:label="Password *"i
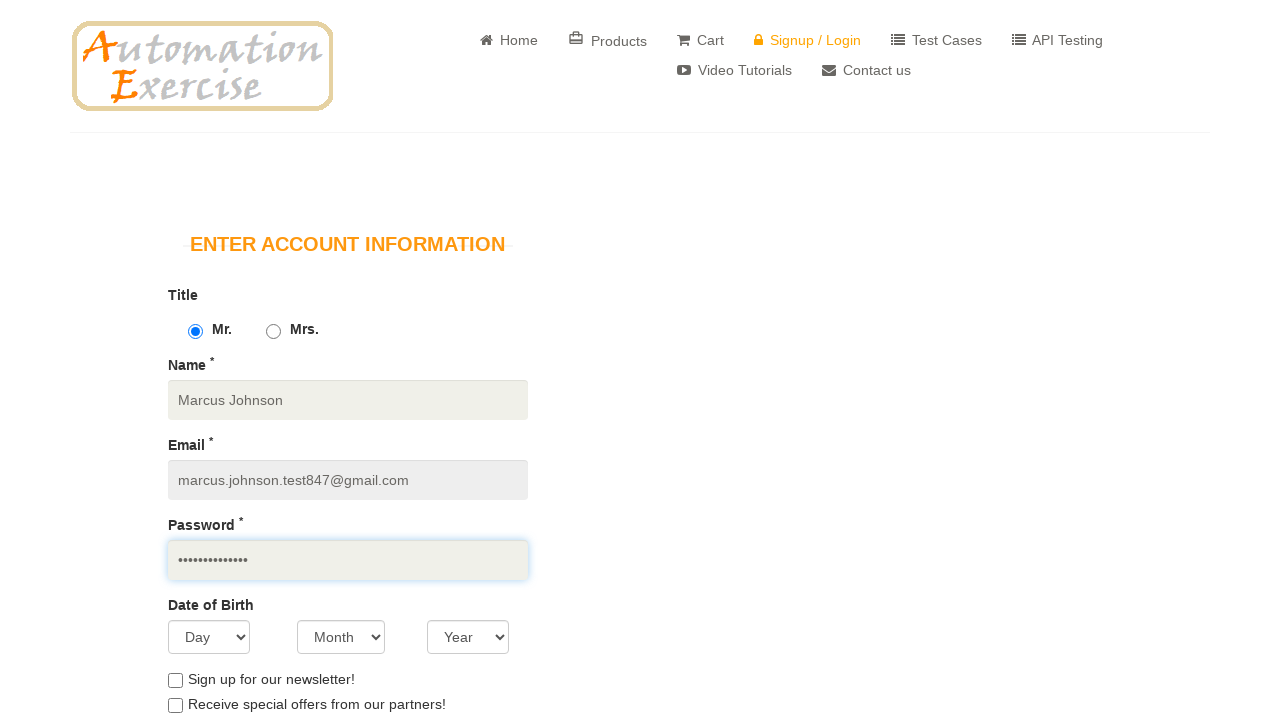

Selected day 15 for date of birth on #days
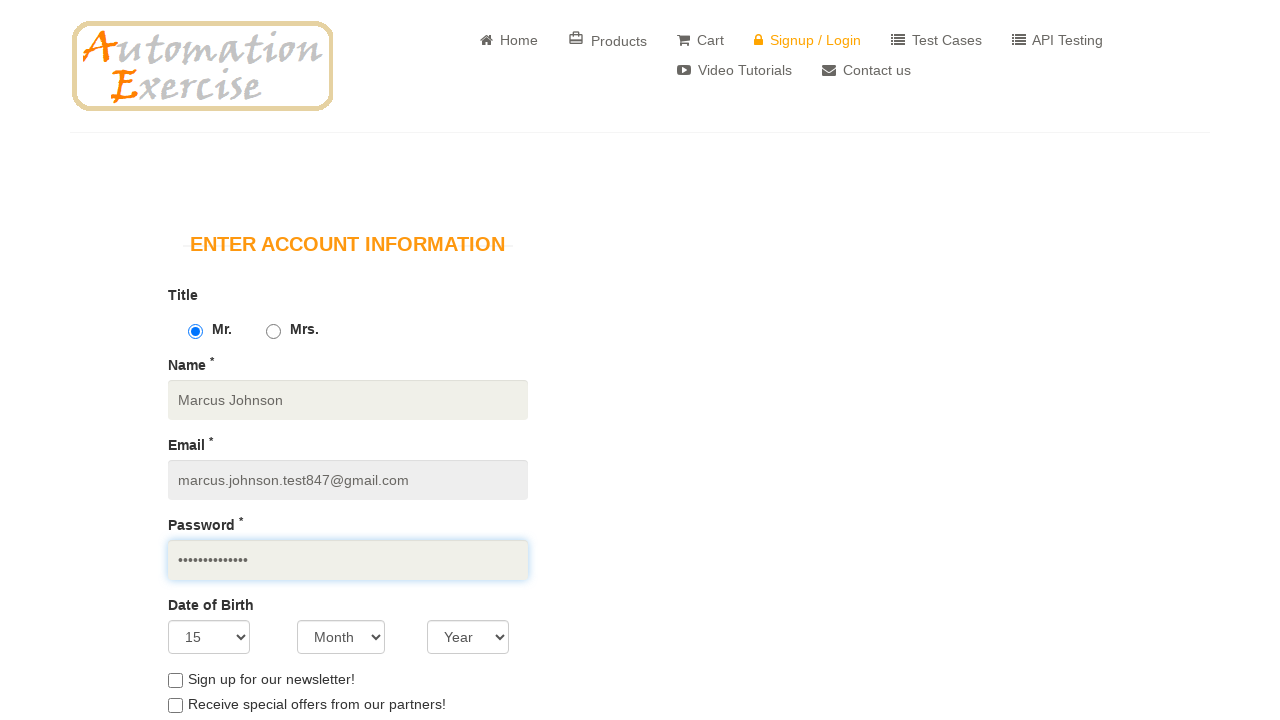

Selected month 6 for date of birth on #months
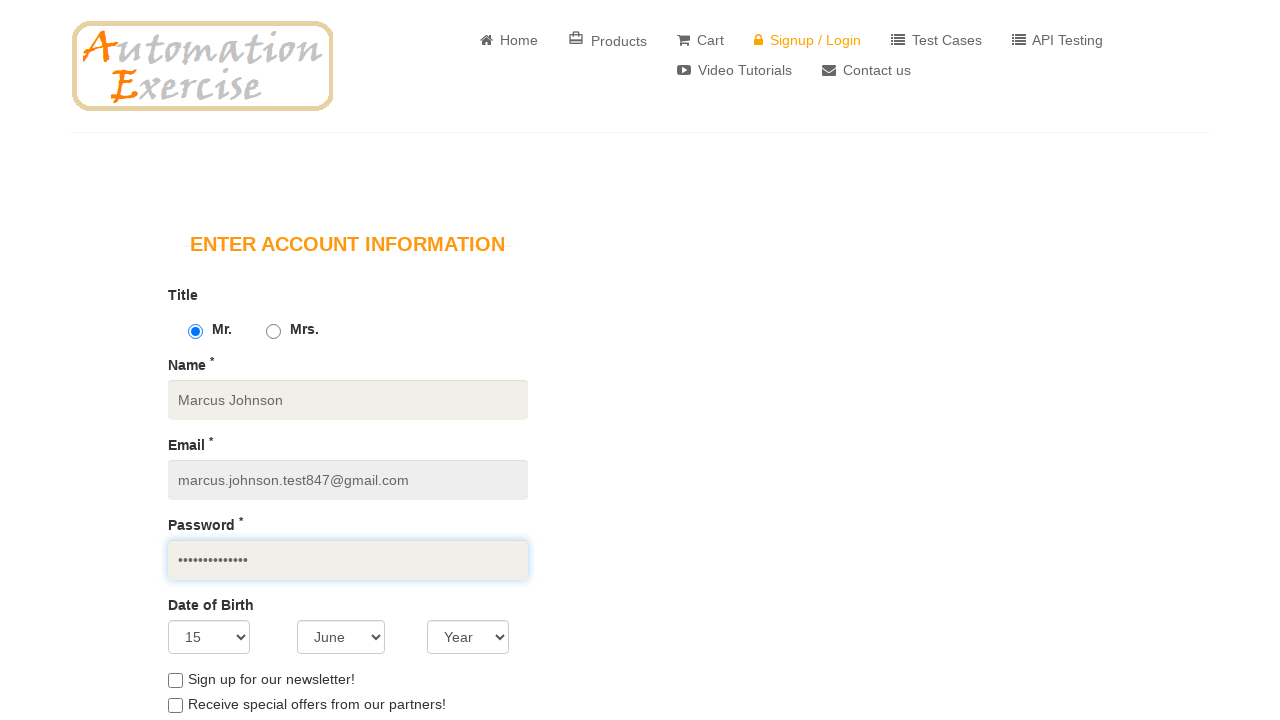

Selected year 1992 for date of birth on #years
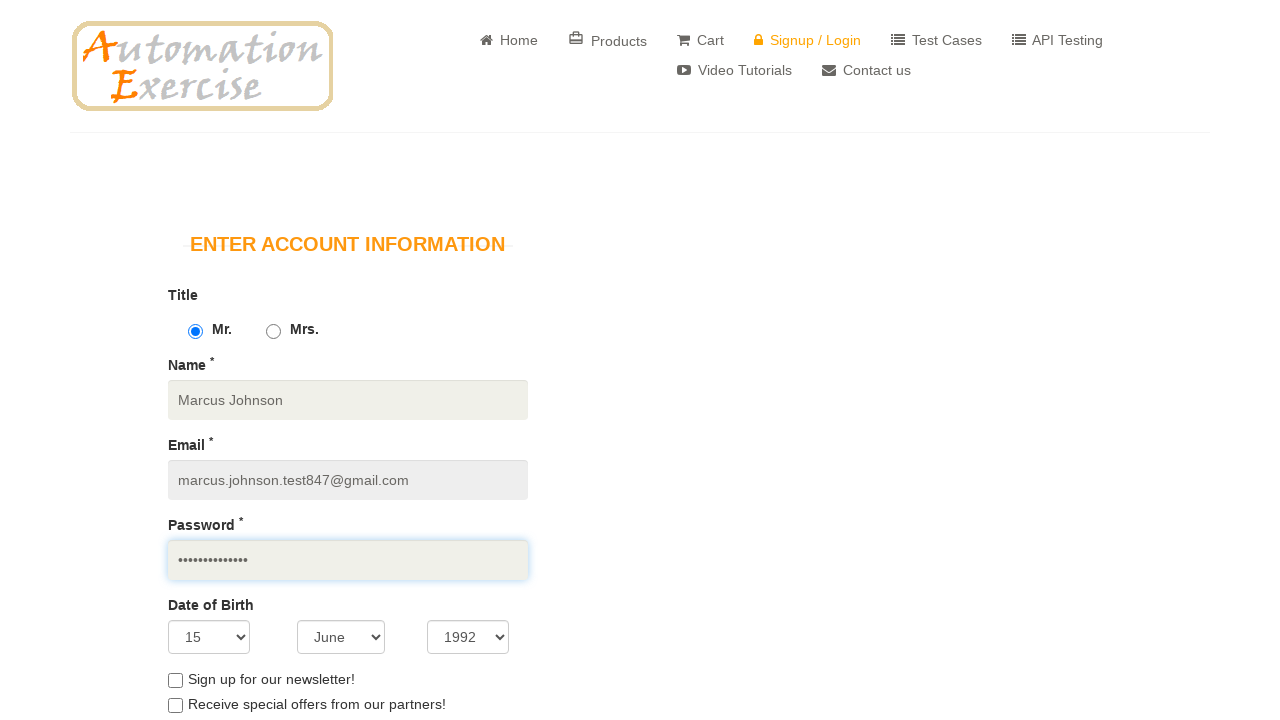

Checked newsletter signup option at (175, 680) on internal:label="Sign up for our newsletter!"i
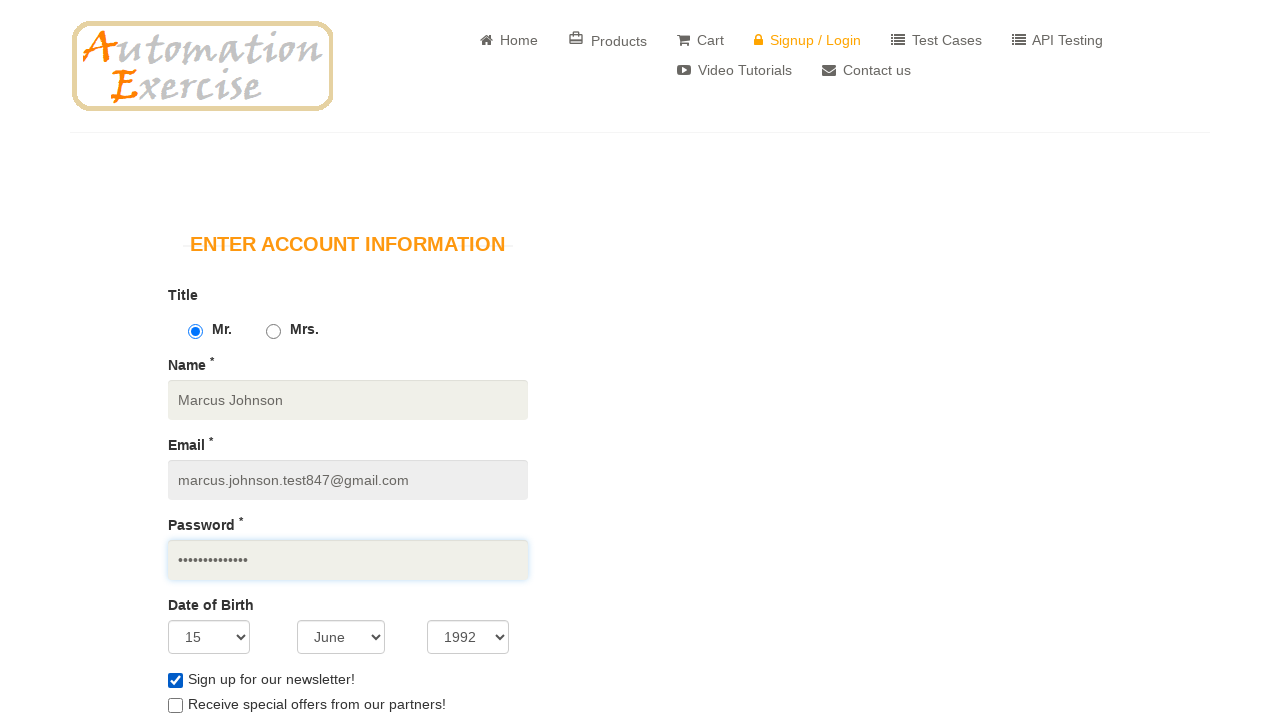

Checked special offers option at (175, 706) on internal:label="Receive special offers from"i
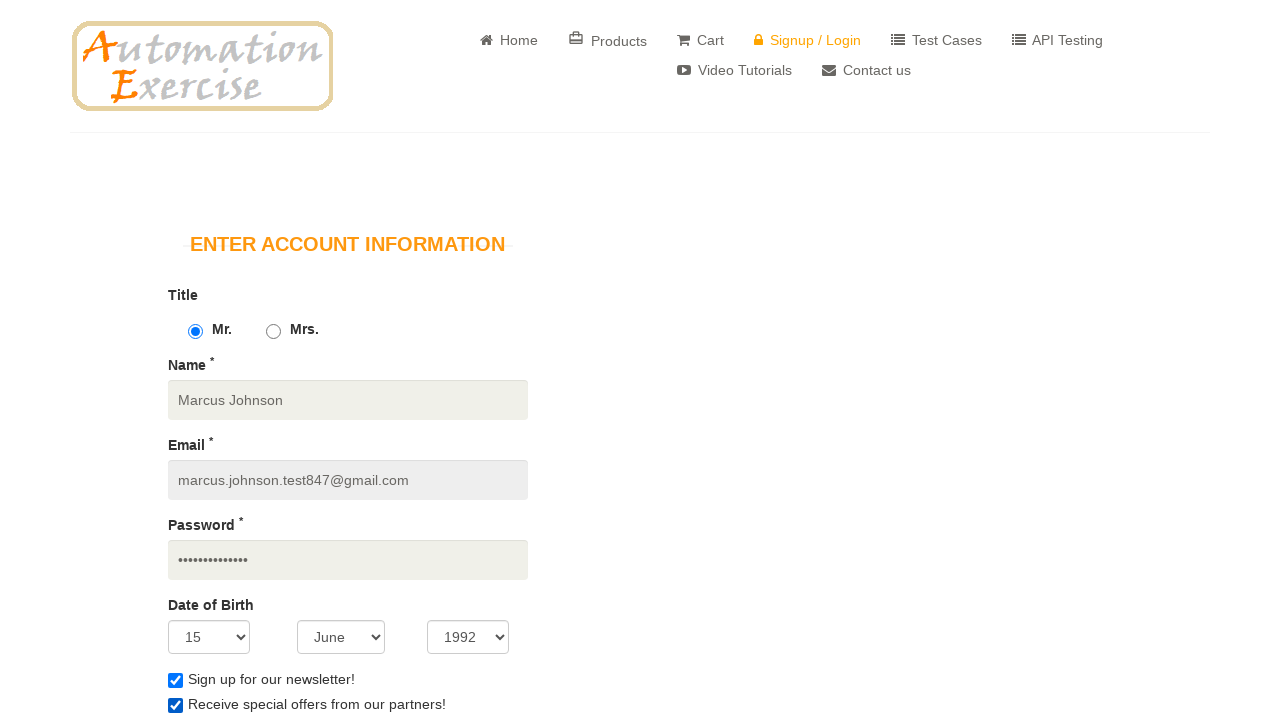

Clicked on First name field at (348, 360) on internal:label="First name *"i
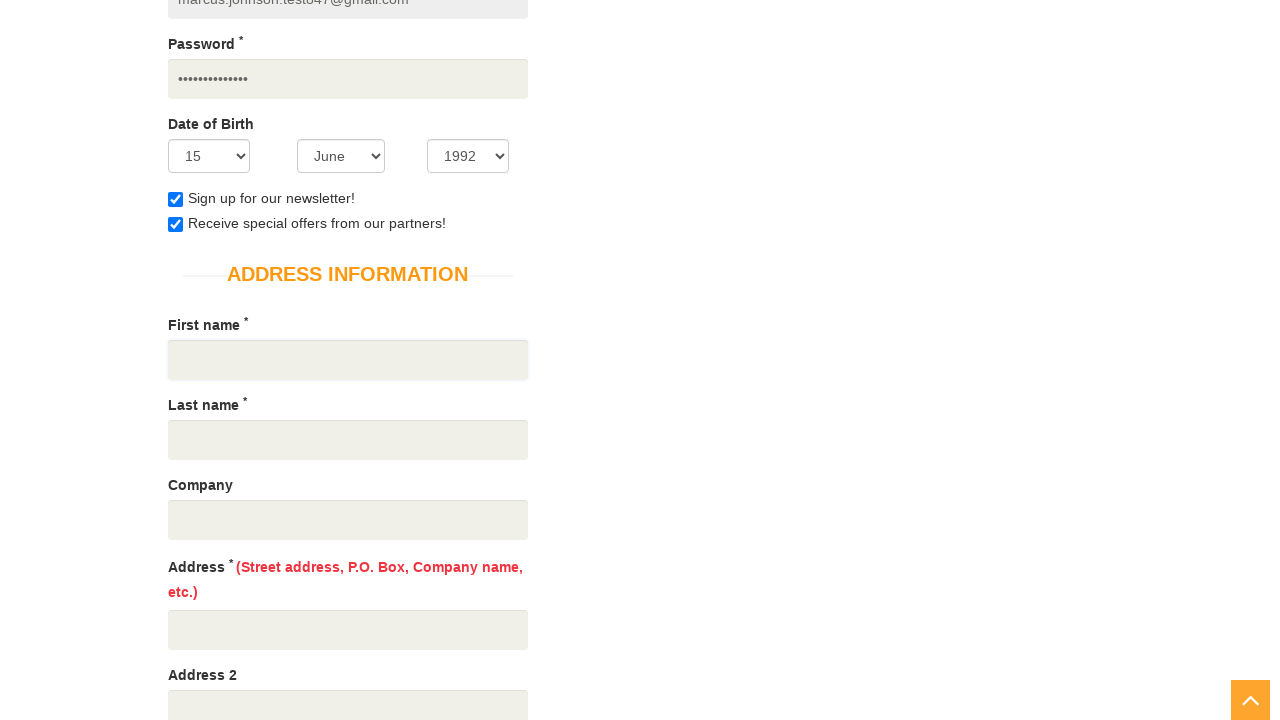

Filled First name field with 'Marcus' on internal:label="First name *"i
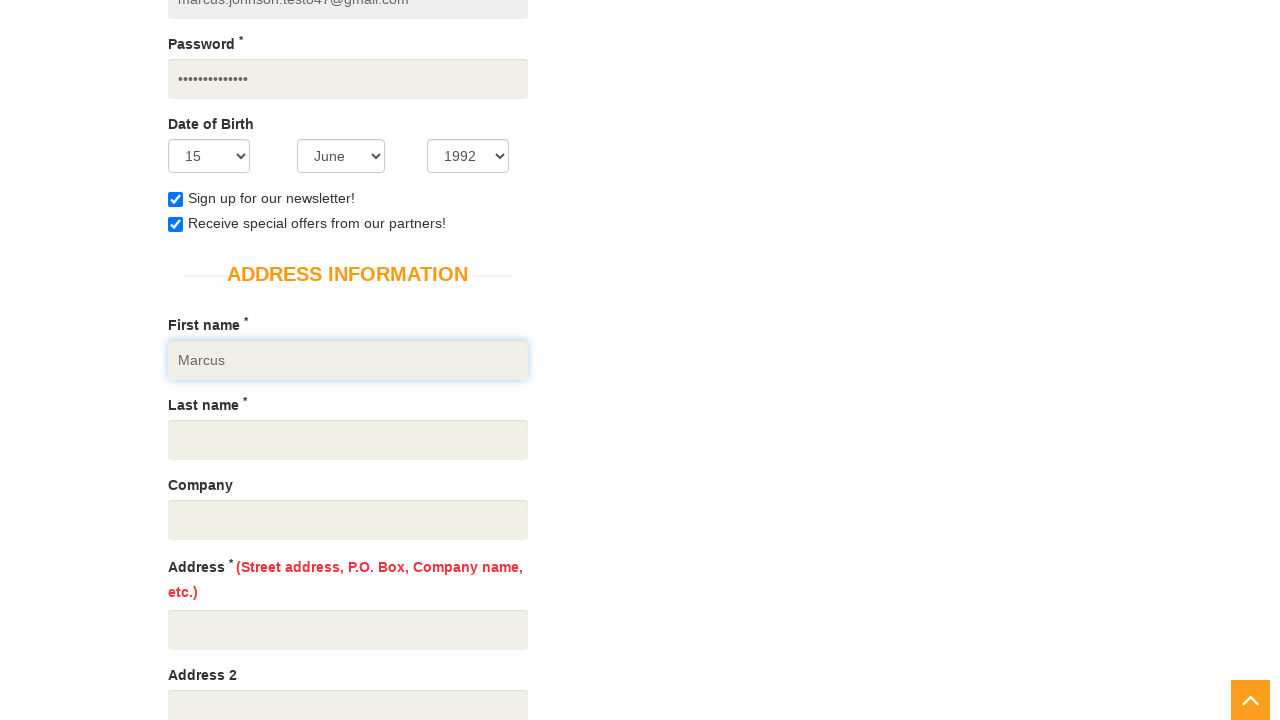

Clicked on Last name field at (348, 440) on internal:label="Last name *"i
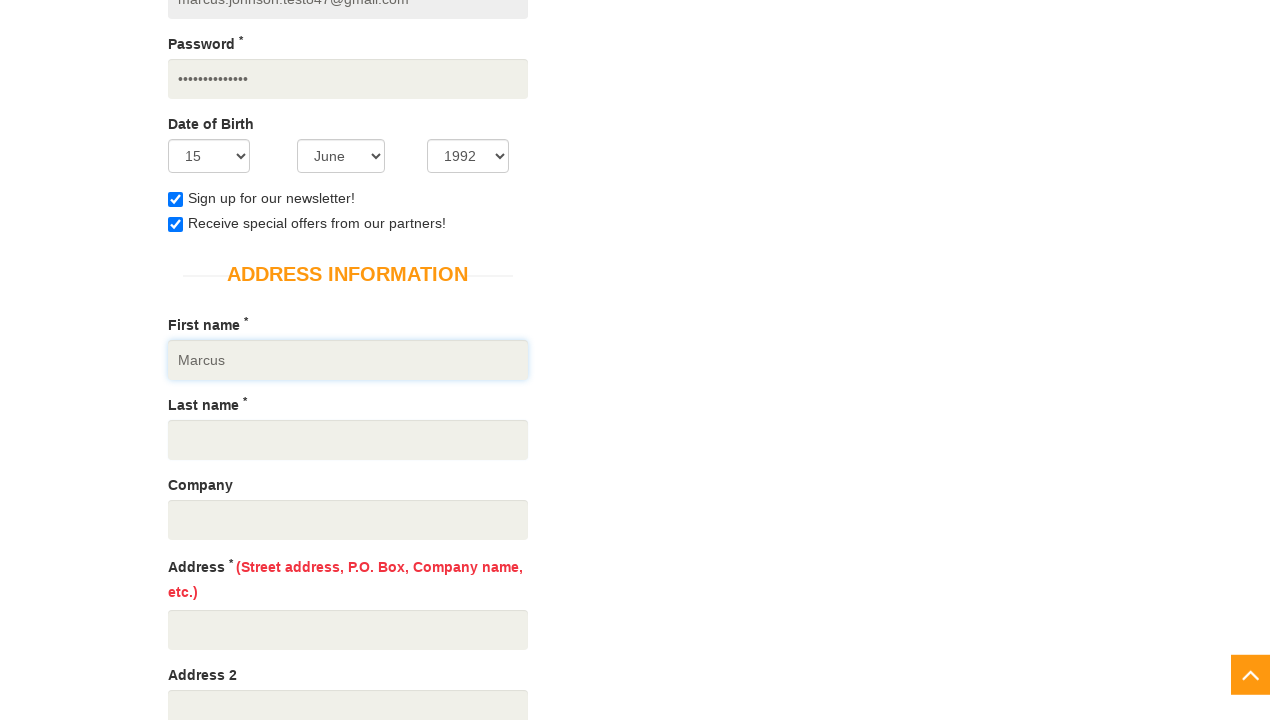

Filled Last name field with 'Johnson' on internal:label="Last name *"i
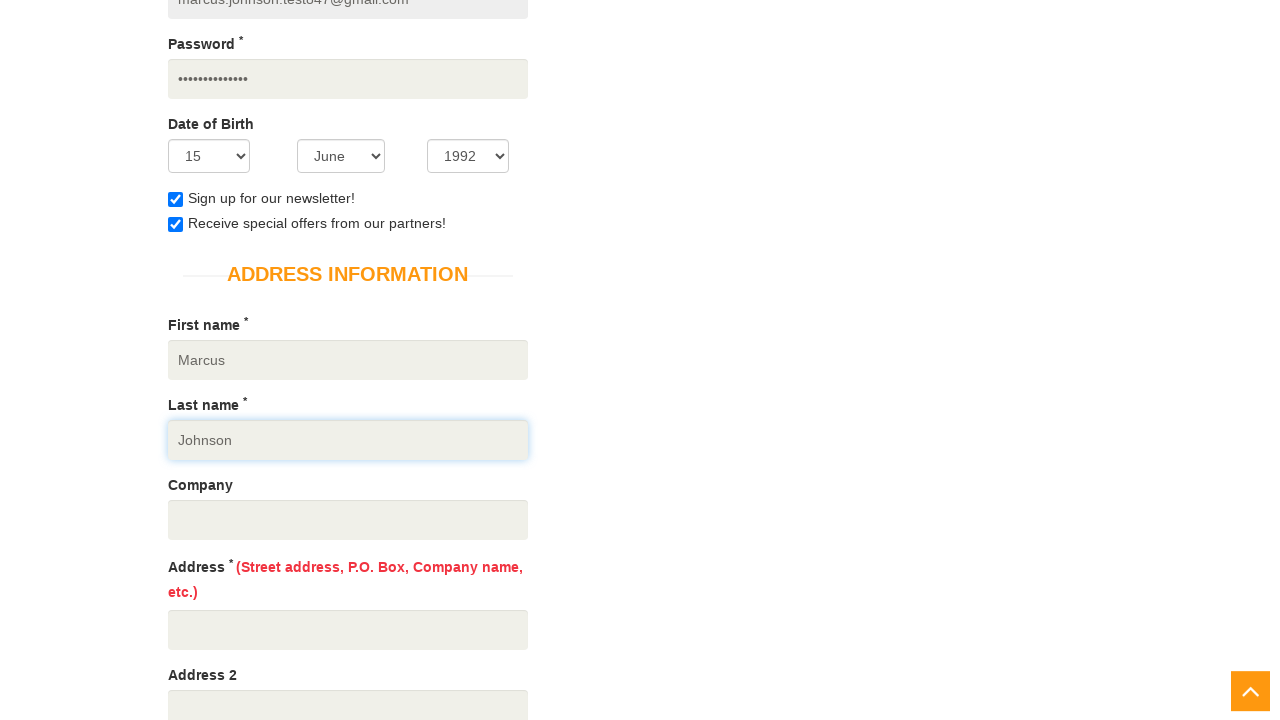

Clicked on Company field at (348, 520) on internal:label="Company"s
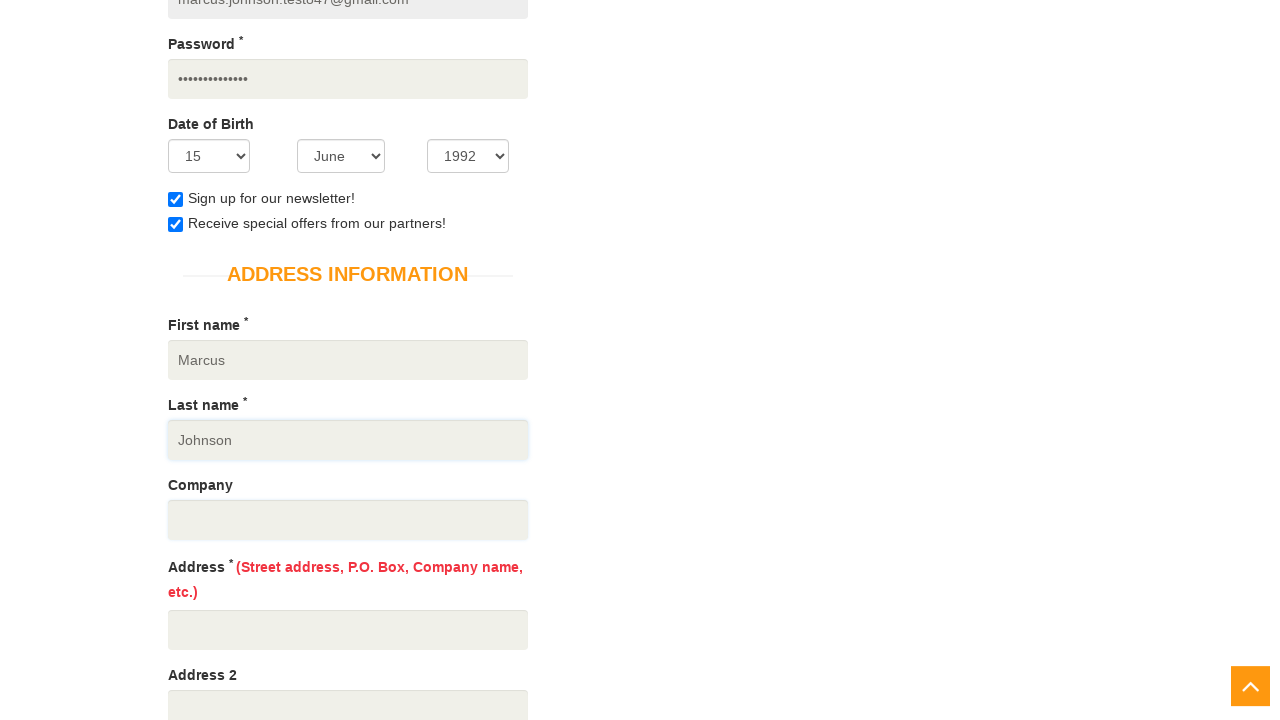

Filled Company field with 'TechSolutions Inc' on internal:label="Company"s
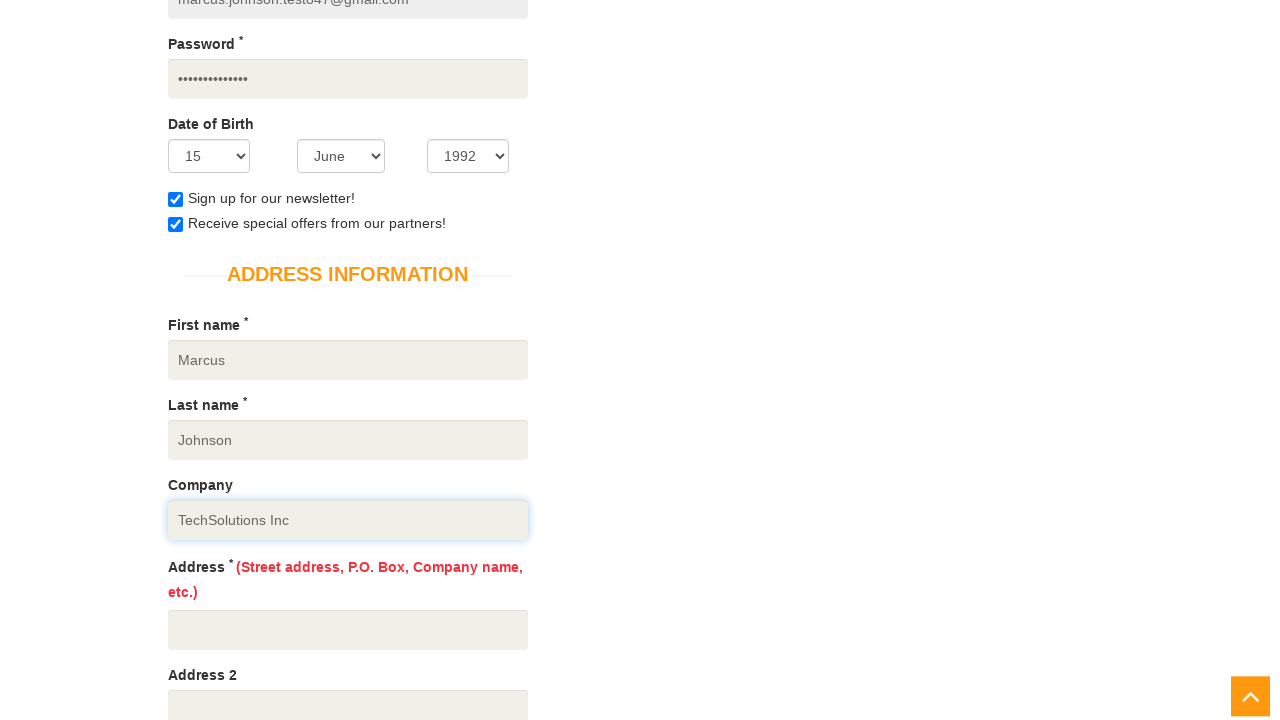

Clicked on Address field at (348, 630) on internal:label="Address * (Street address, P."i
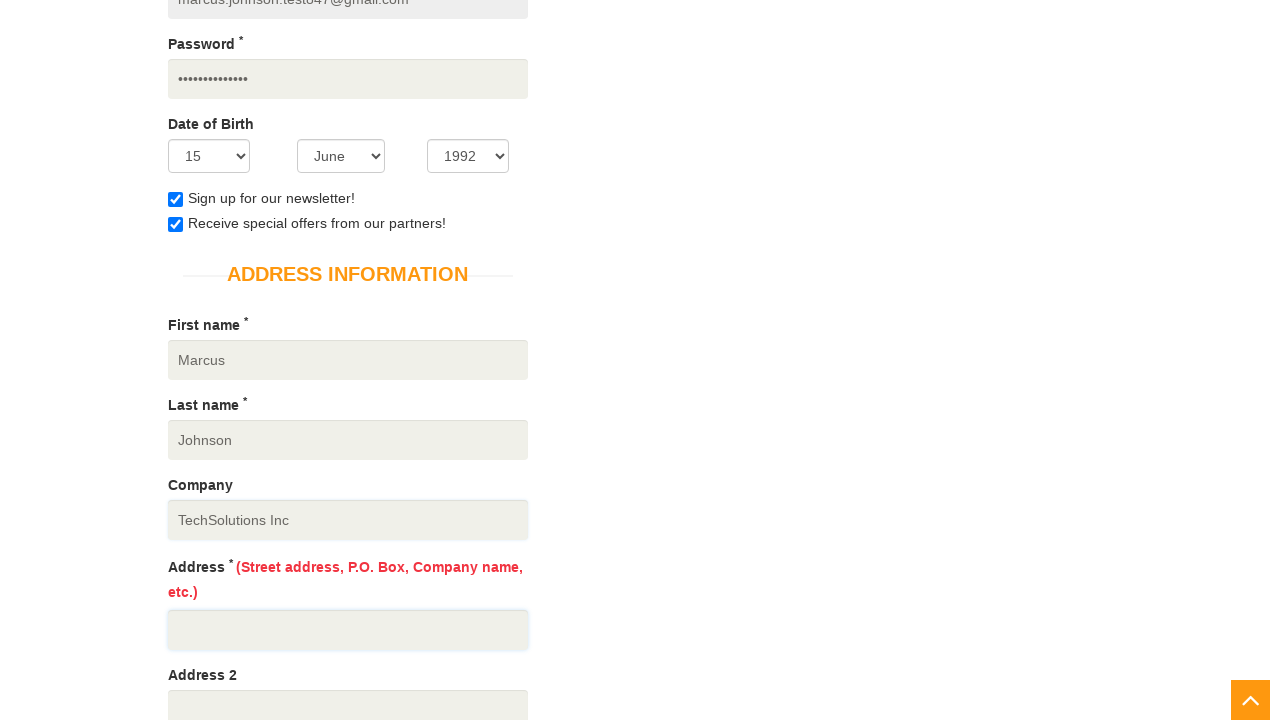

Filled Address field with '123 Main Street' on internal:label="Address * (Street address, P."i
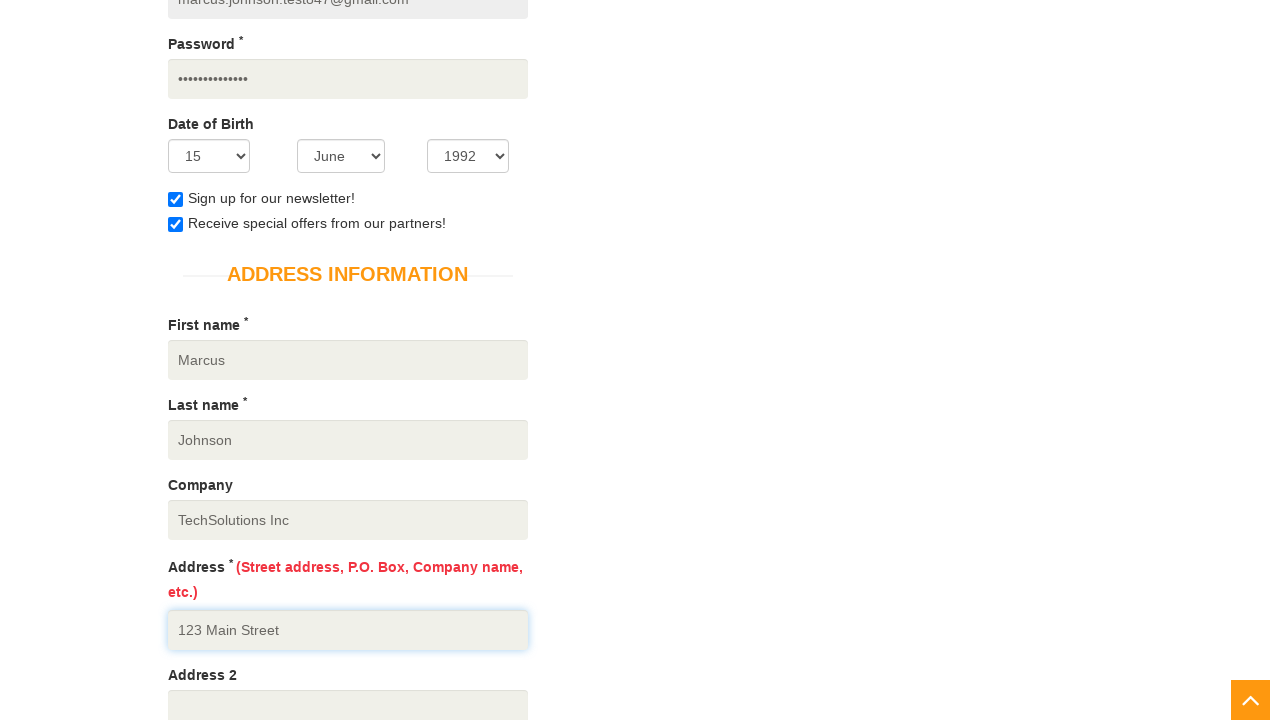

Clicked on Address 2 field at (348, 700) on internal:label="Address 2"i
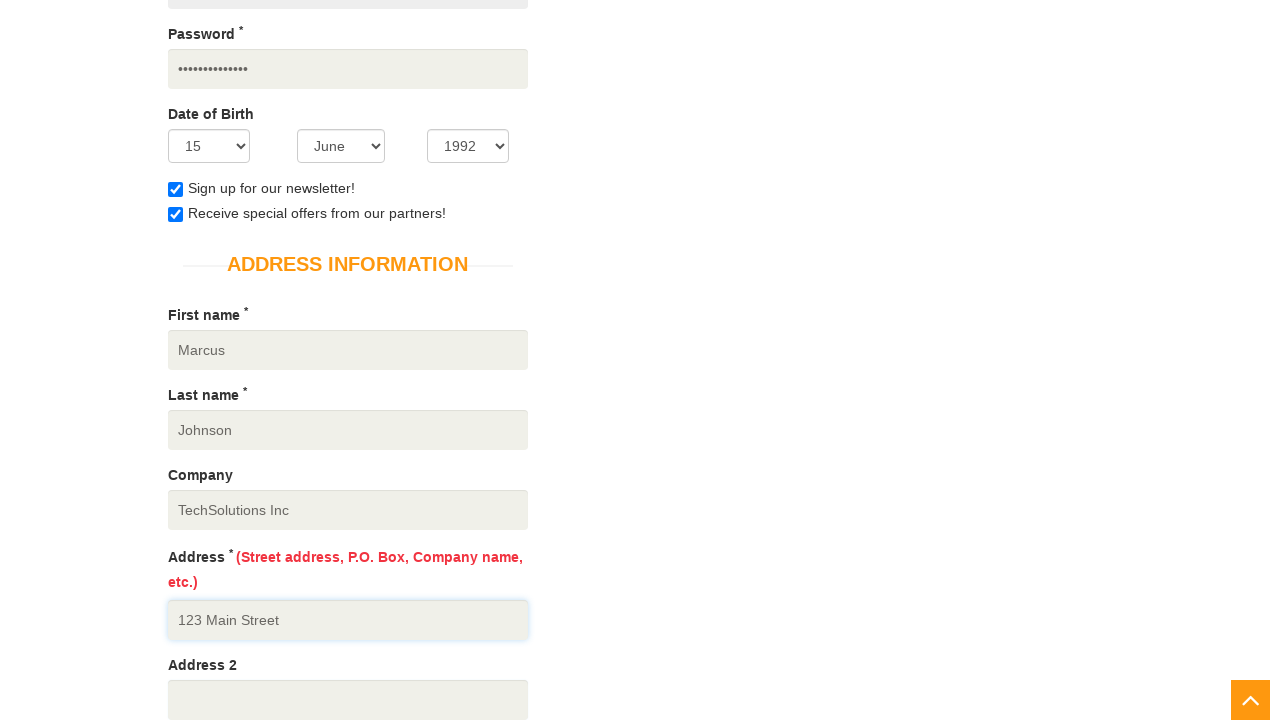

Filled Address 2 field with 'Apt 4B' on internal:label="Address 2"i
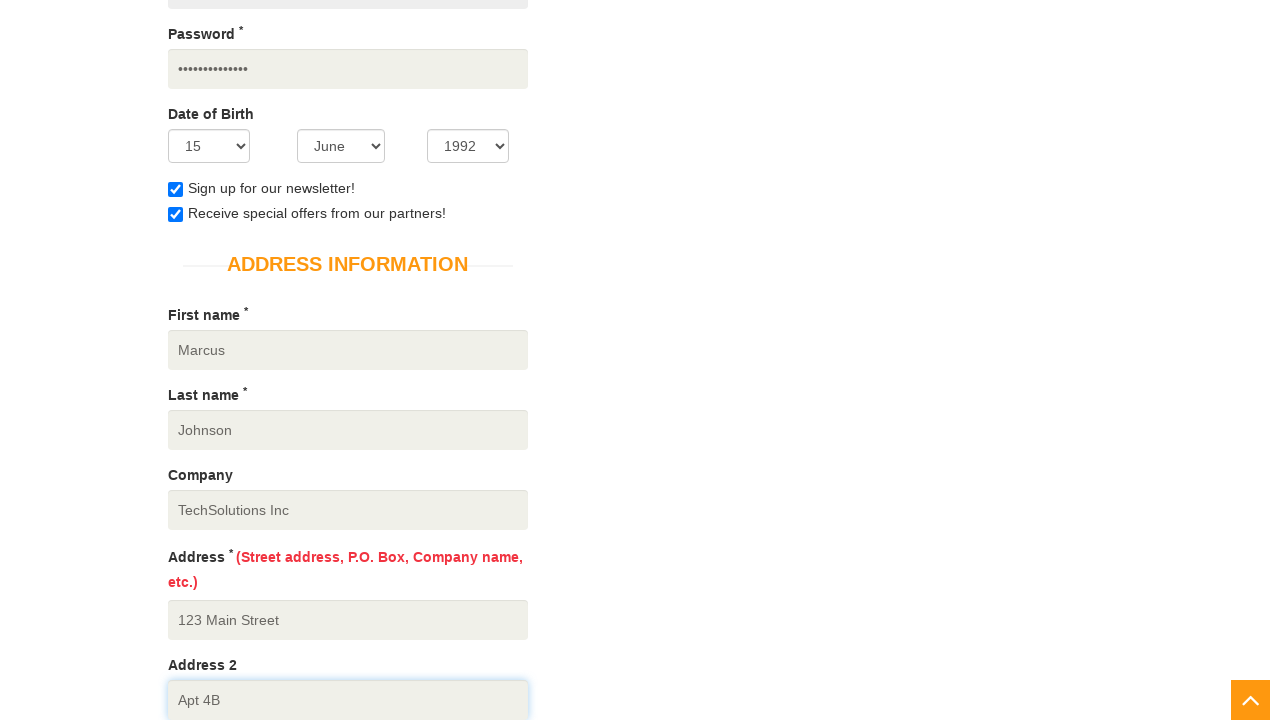

Clicked on State field at (348, 360) on internal:label="State *"i
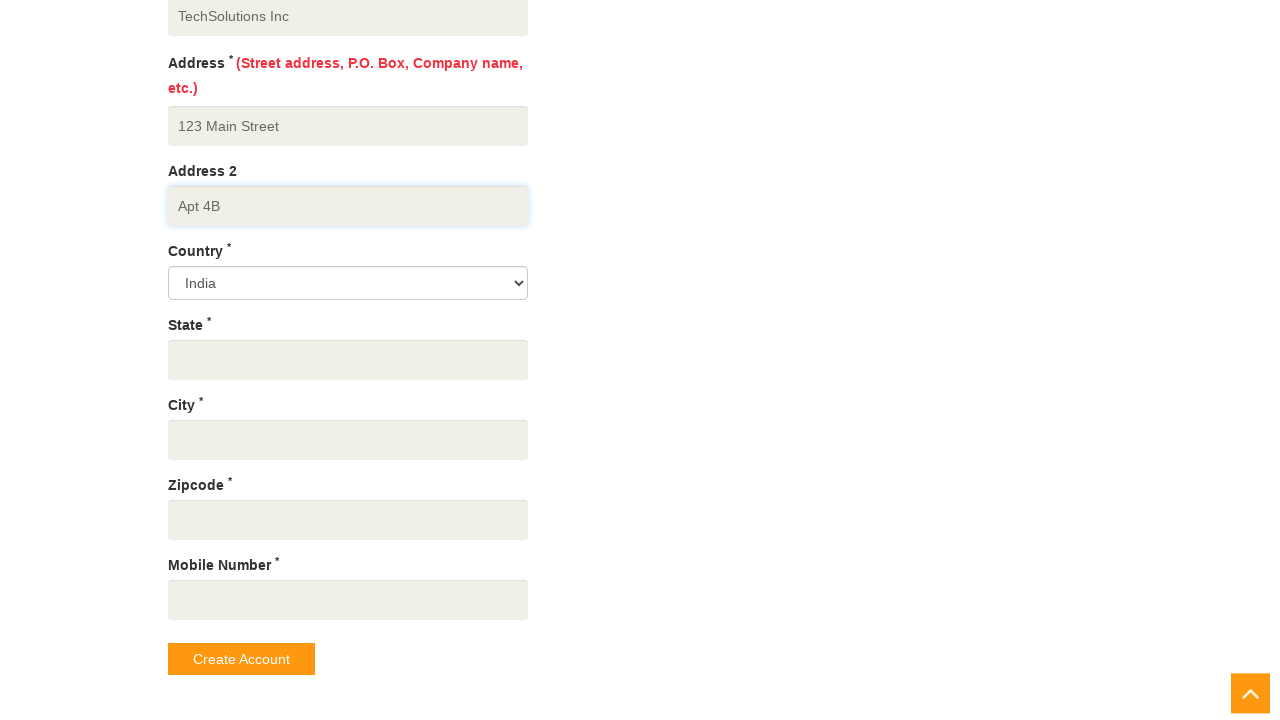

Filled State field with 'California' on internal:label="State *"i
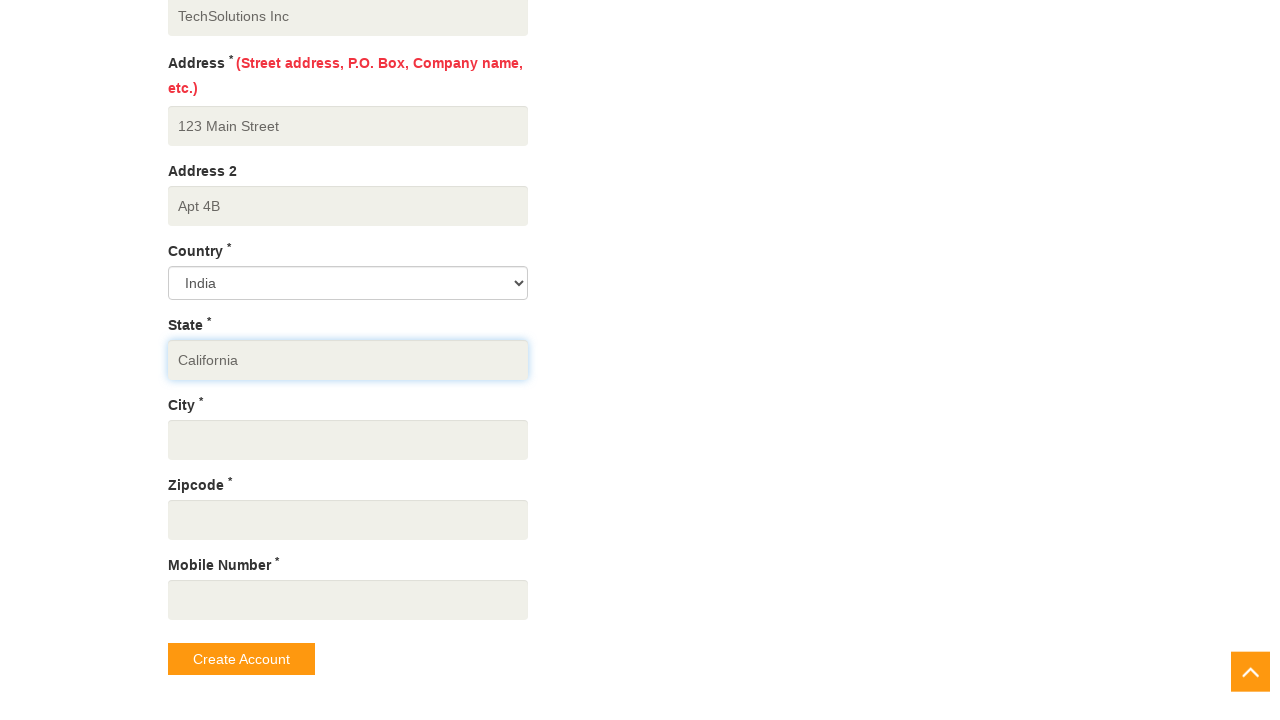

Clicked on City field at (348, 440) on internal:label="City *"i
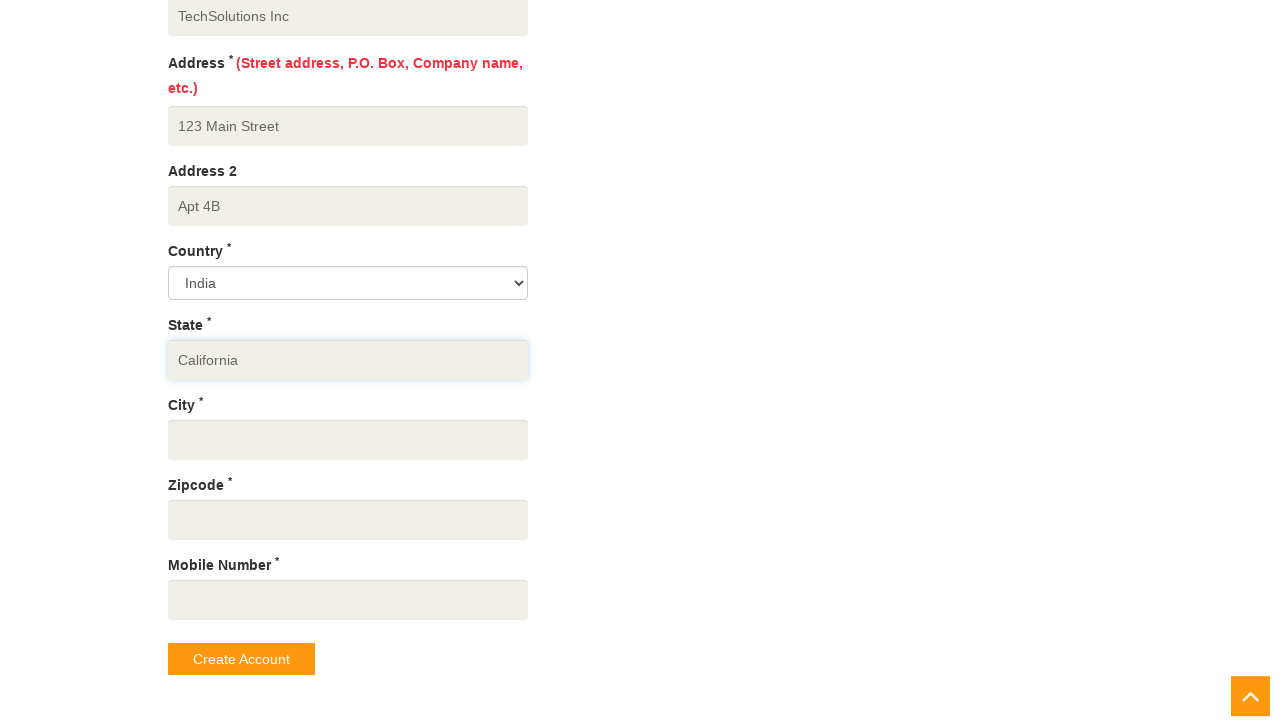

Filled City field with 'Los Angeles' on internal:label="City *"i
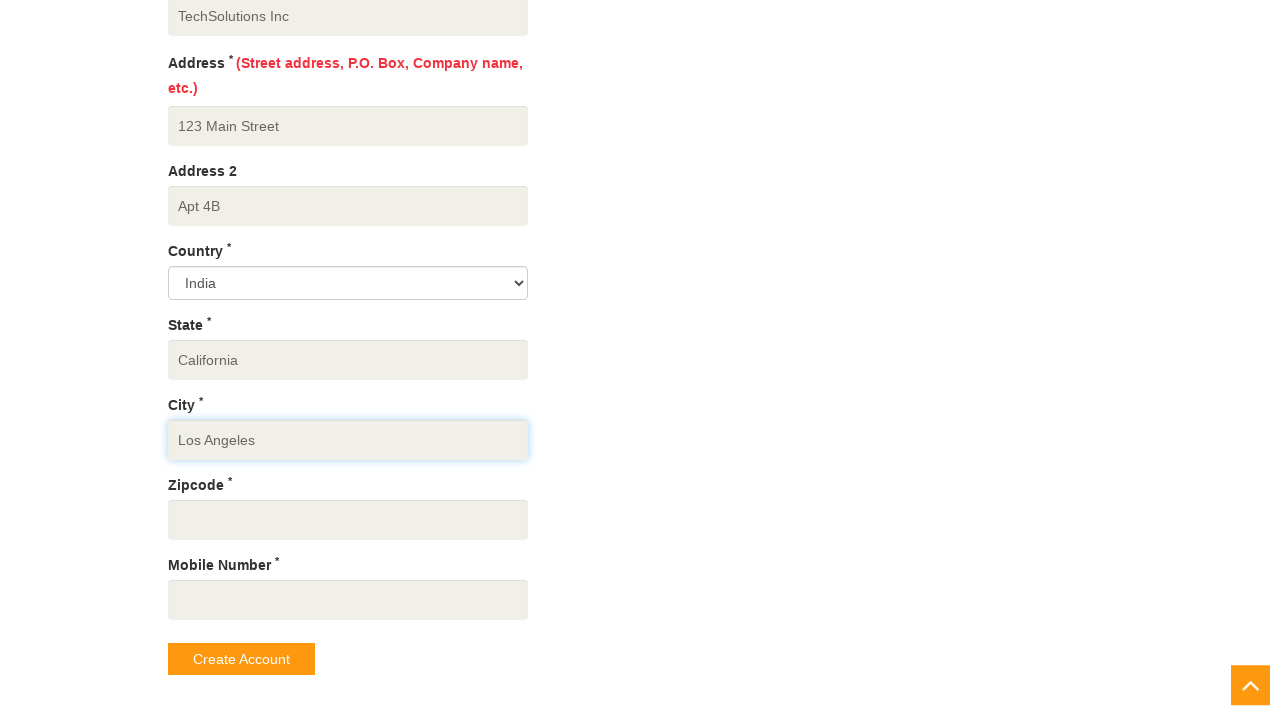

Clicked on Zipcode field at (348, 520) on #zipcode
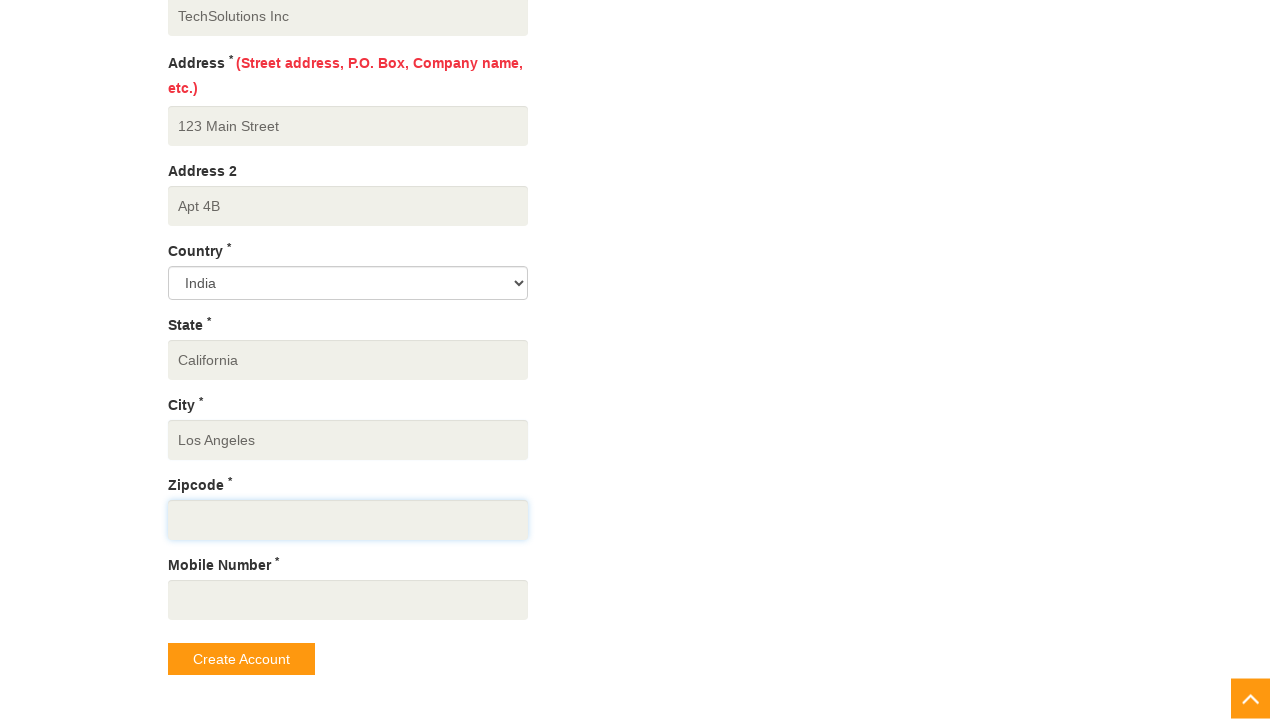

Filled Zipcode field with '90210' on #zipcode
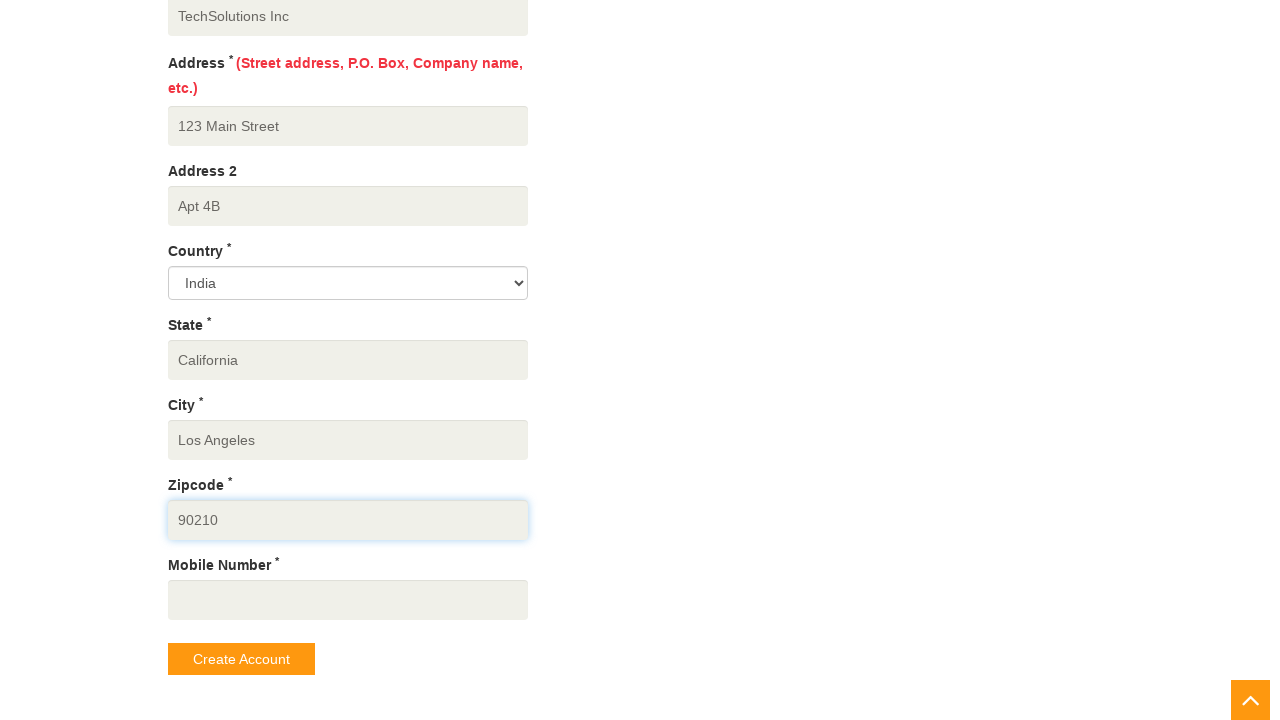

Clicked on Mobile Number field at (348, 600) on internal:label="Mobile Number *"i
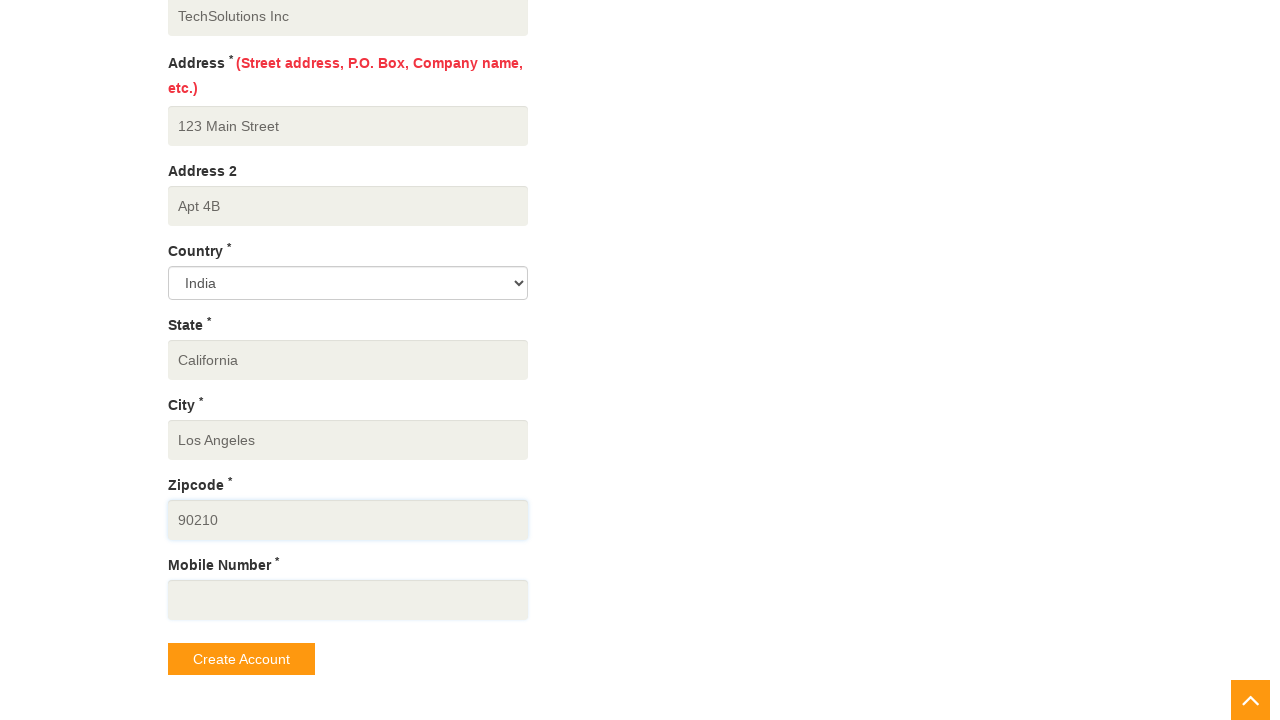

Filled Mobile Number field with '+13105557890' on internal:label="Mobile Number *"i
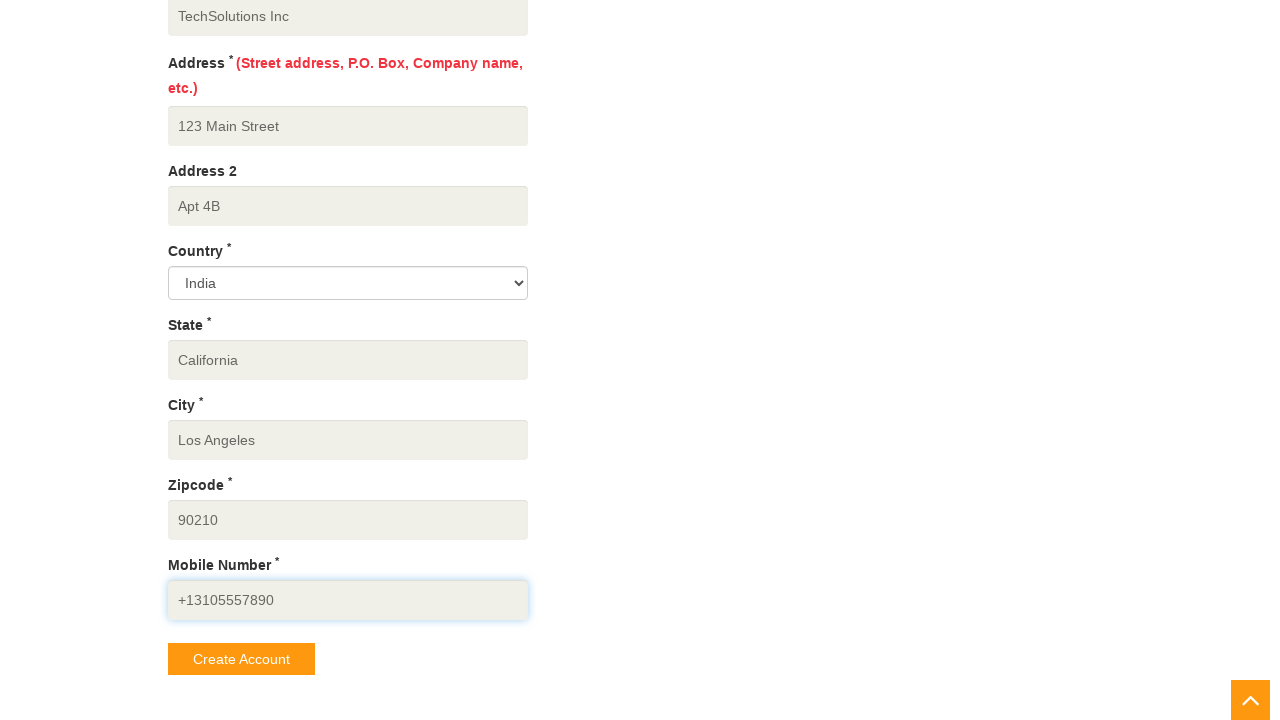

Clicked Create Account button at (241, 659) on internal:role=button[name="Create Account"i]
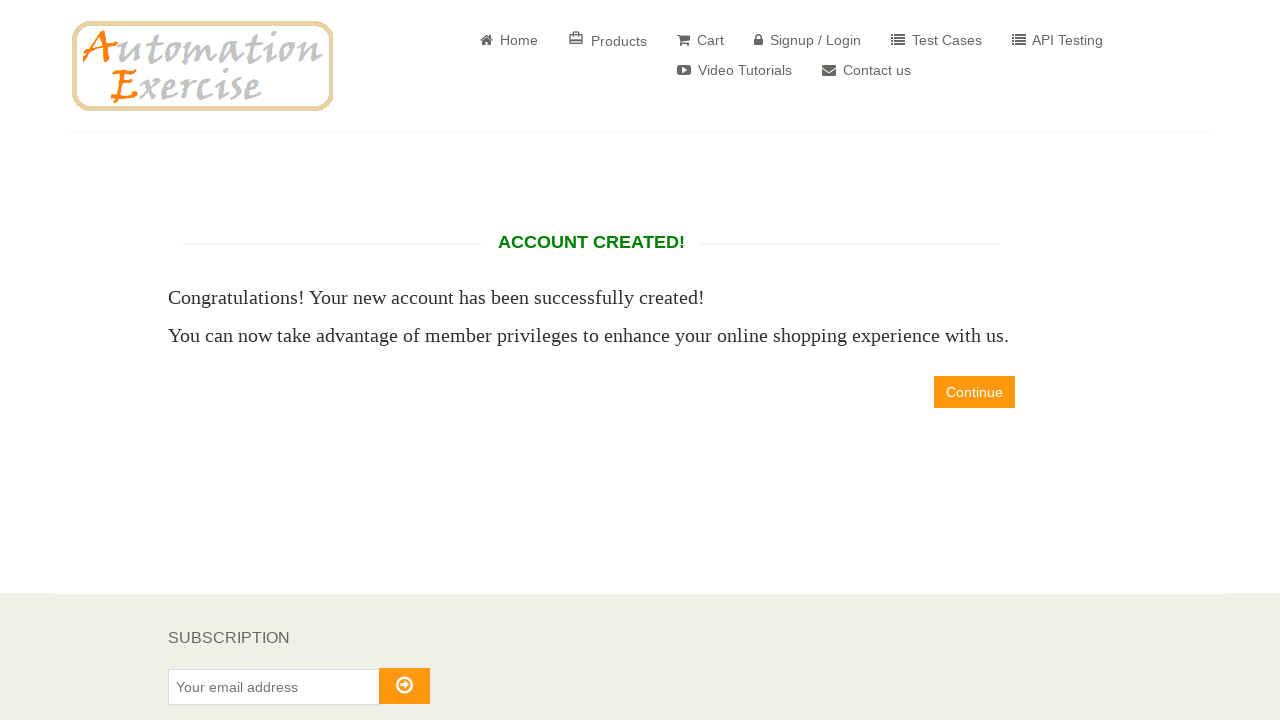

Account created successfully - confirmation message visible
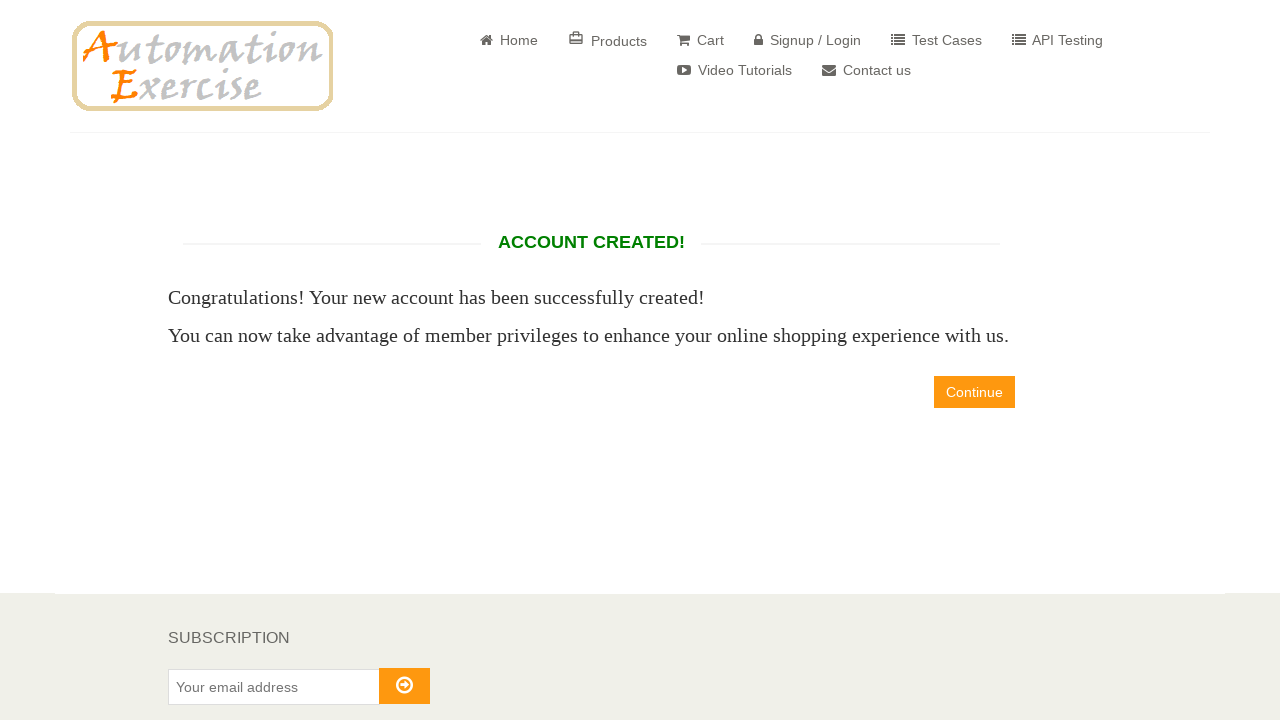

Clicked Continue link after account creation at (974, 392) on internal:role=link[name="Continue"i]
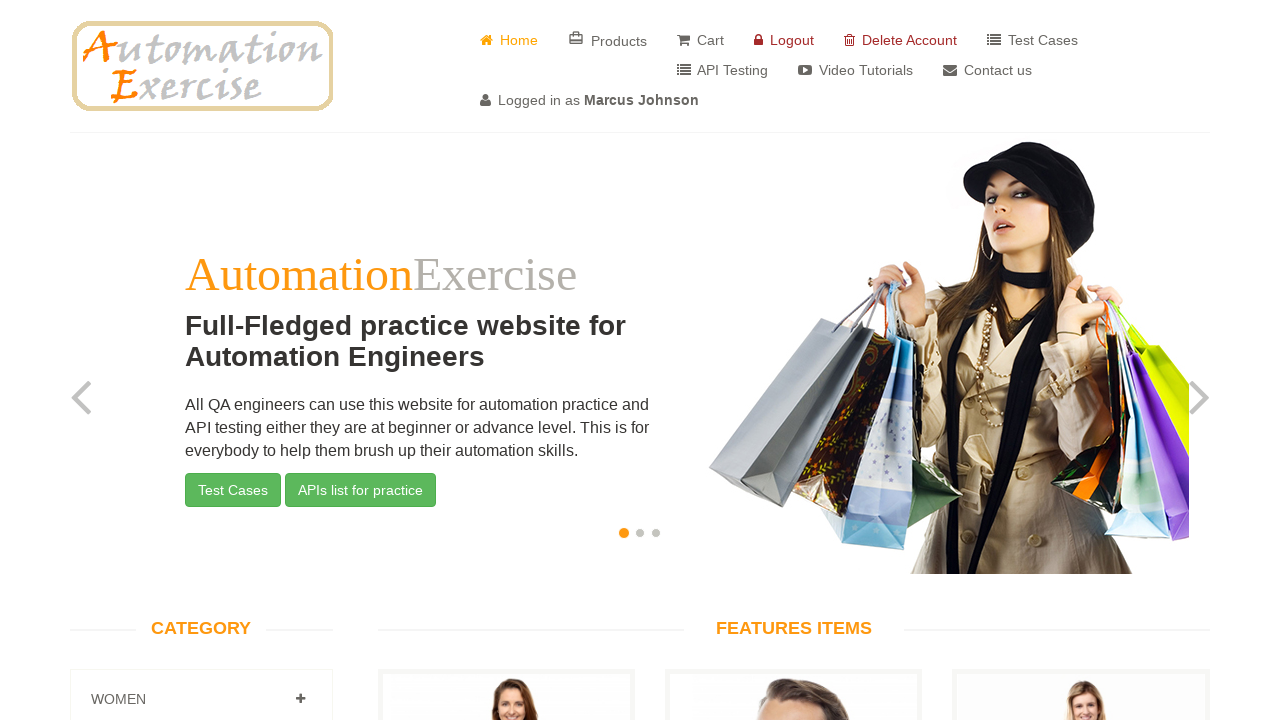

User logged in successfully as Marcus
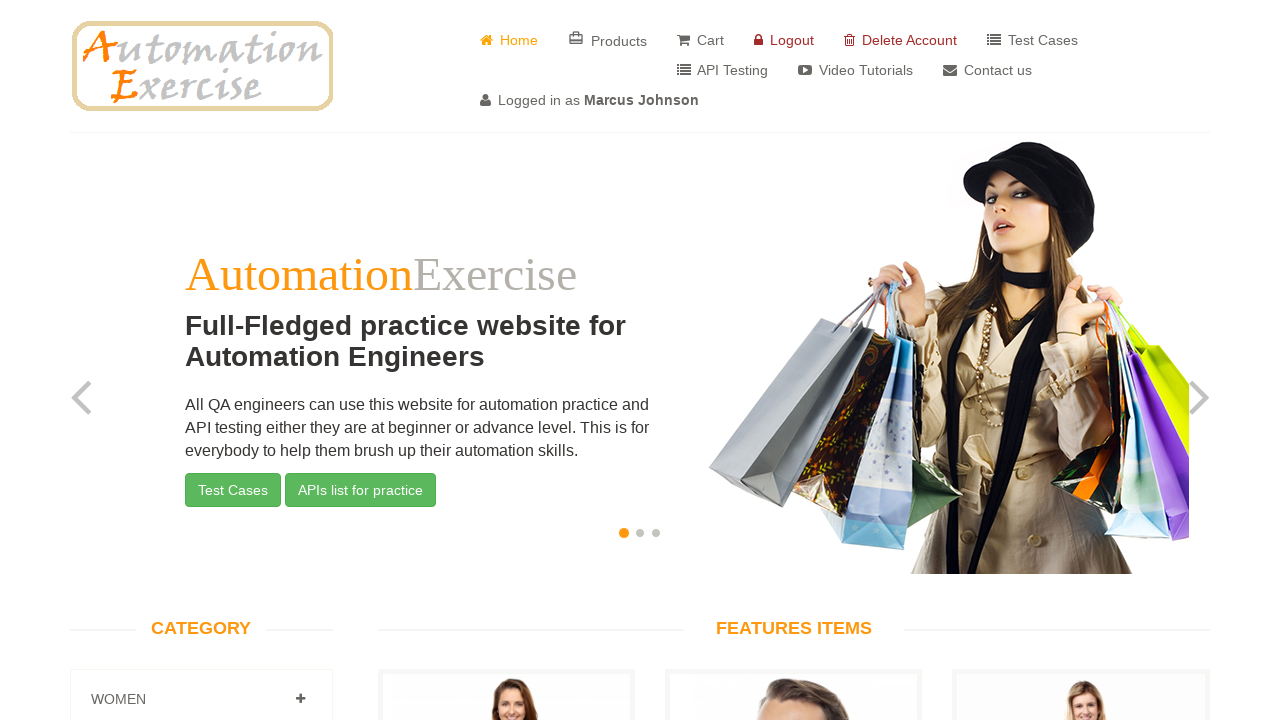

Clicked Delete Account link at (900, 40) on internal:role=link[name=" Delete Account"i]
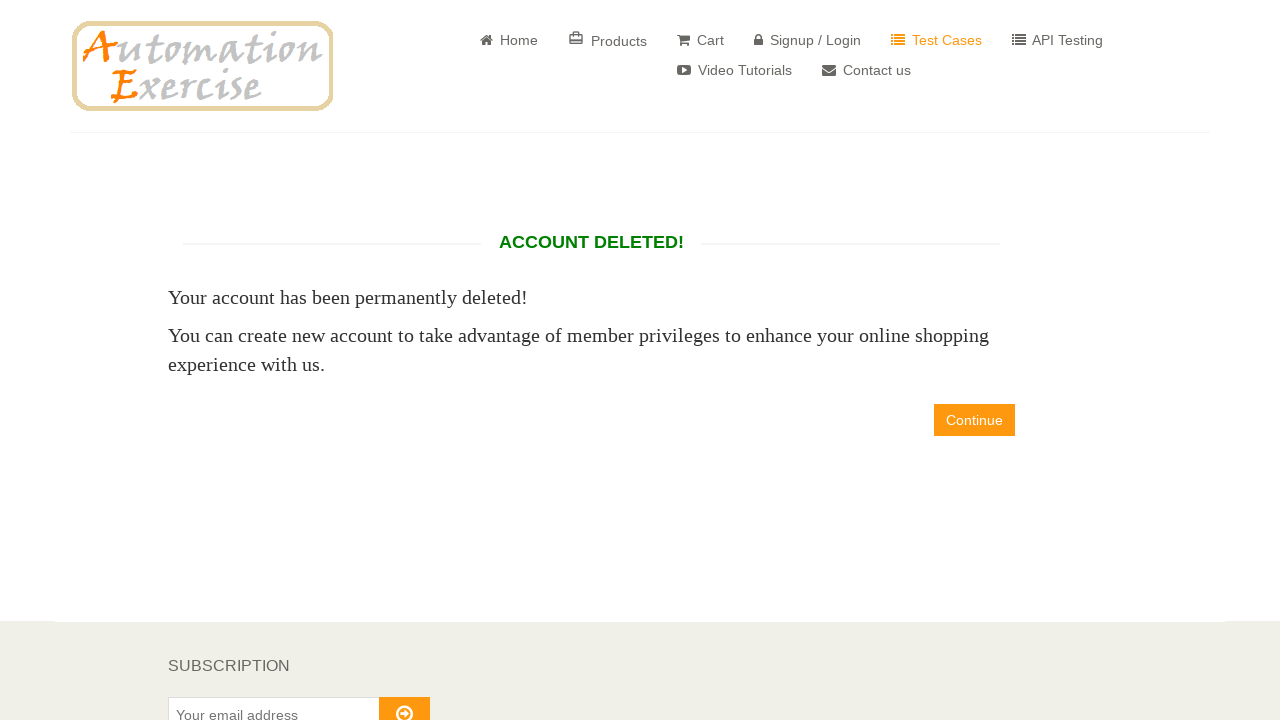

Account deleted successfully - confirmation message visible
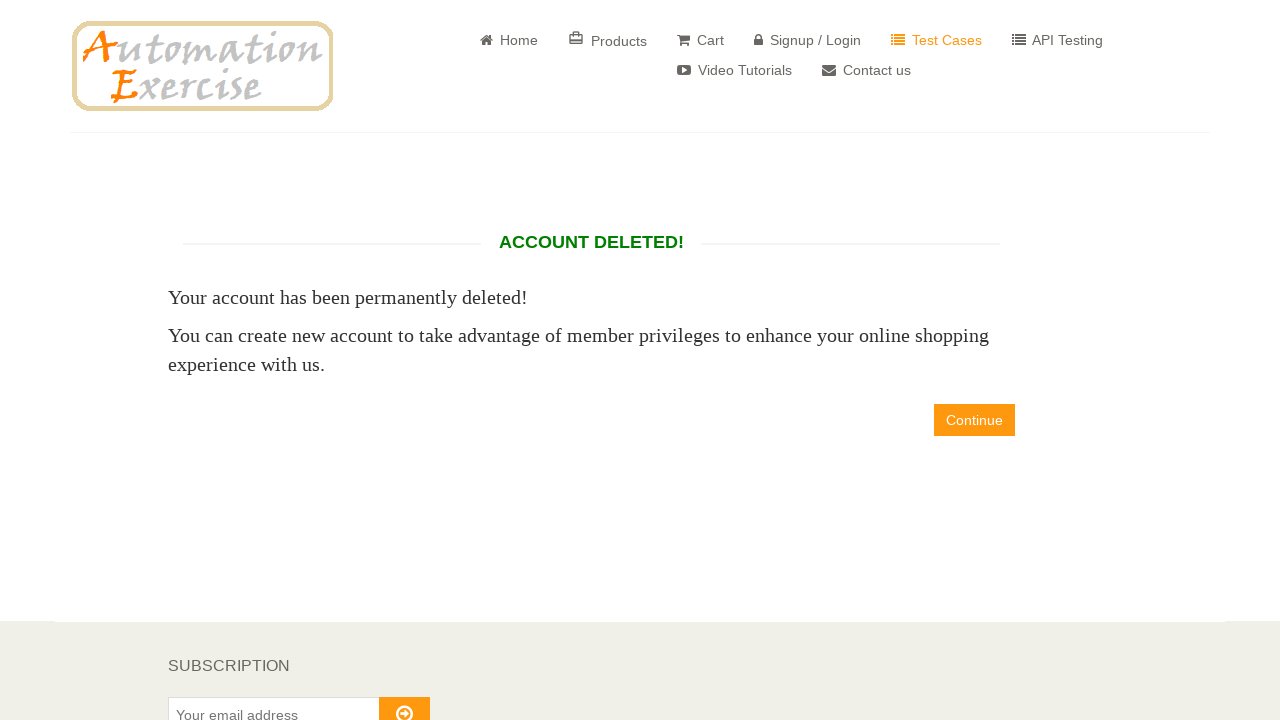

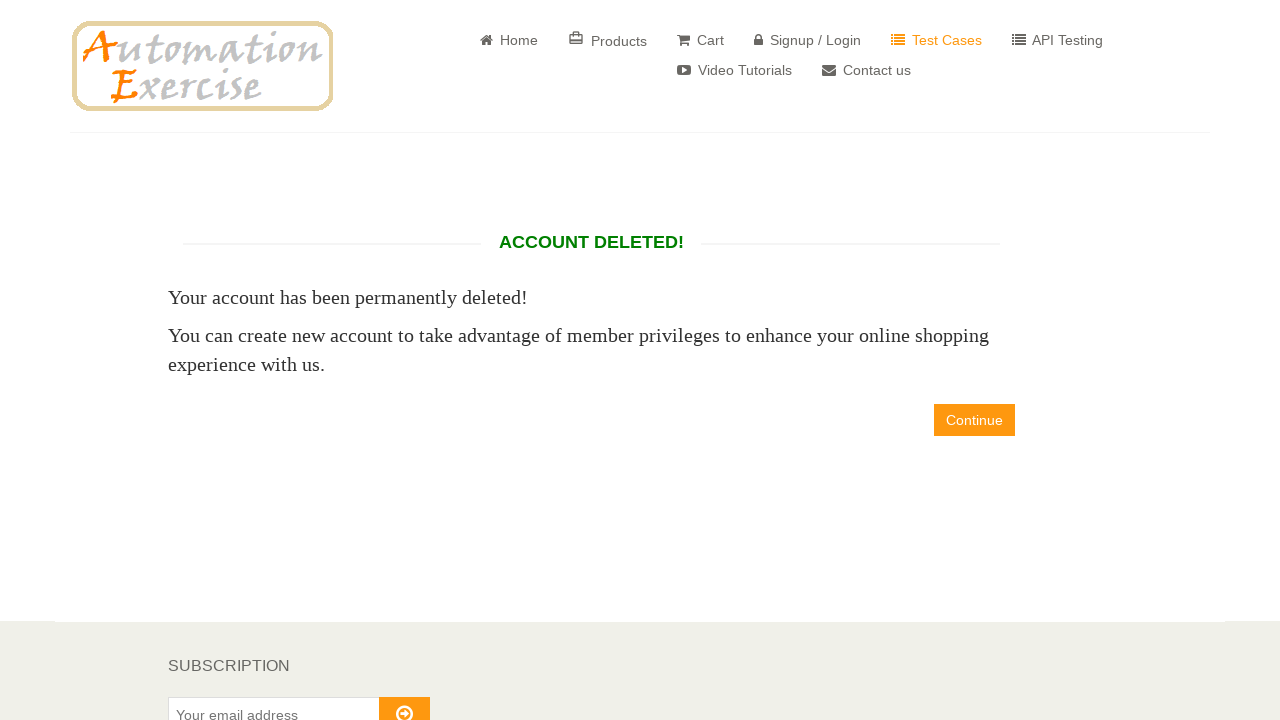